Tests XYZ Bank demo application by adding 5 customers as a bank manager, opening accounts for them, verifying customer creation, and then logging in as a customer.

Starting URL: https://www.globalsqa.com/angularJs-protractor/BankingProject/#/login

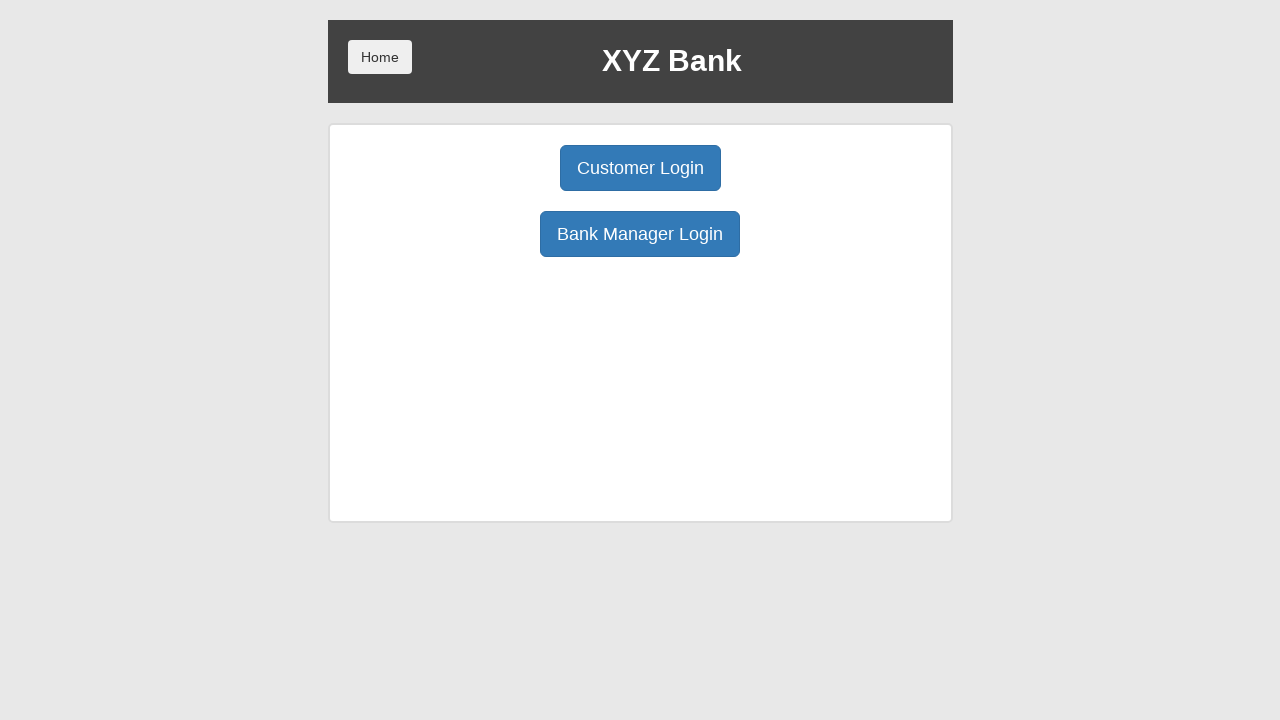

Clicked Bank Manager Login button at (640, 234) on button:has-text('Bank Manager Login')
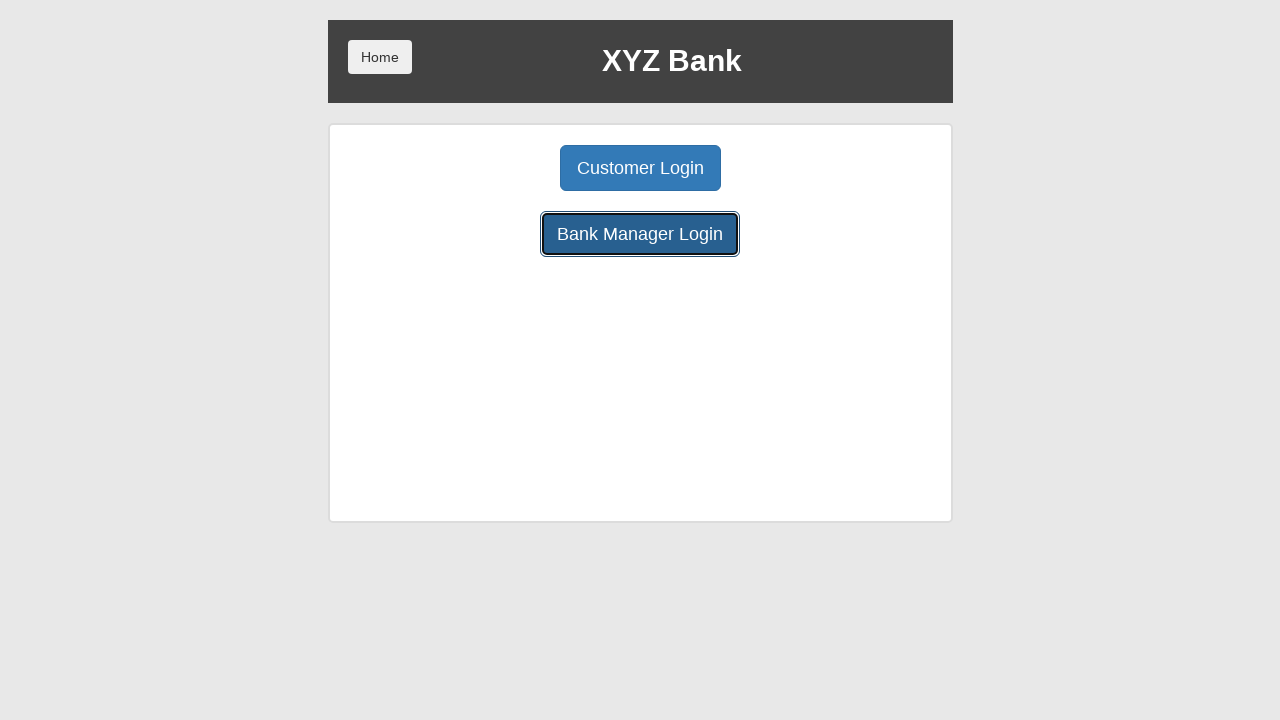

Clicked Add Customer button at (502, 168) on button:has-text('Add Customer')
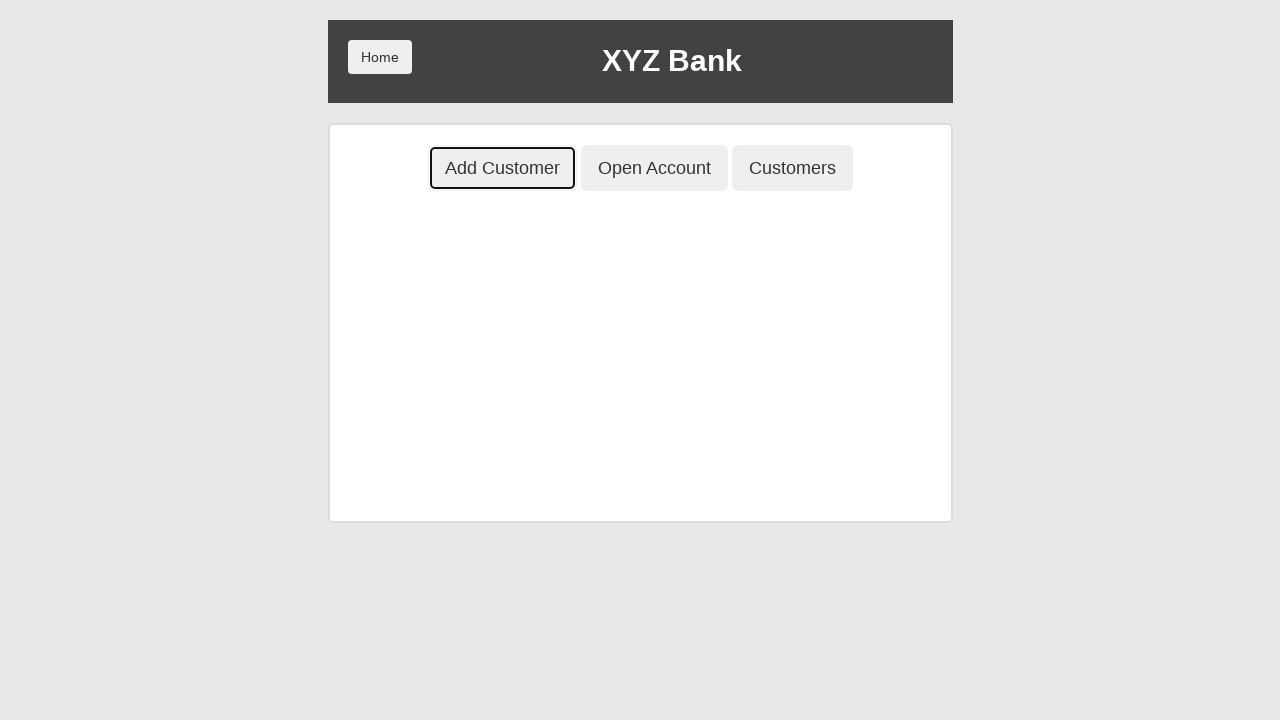

Filled First Name field with 'Pnarod' on input[placeholder='First Name']
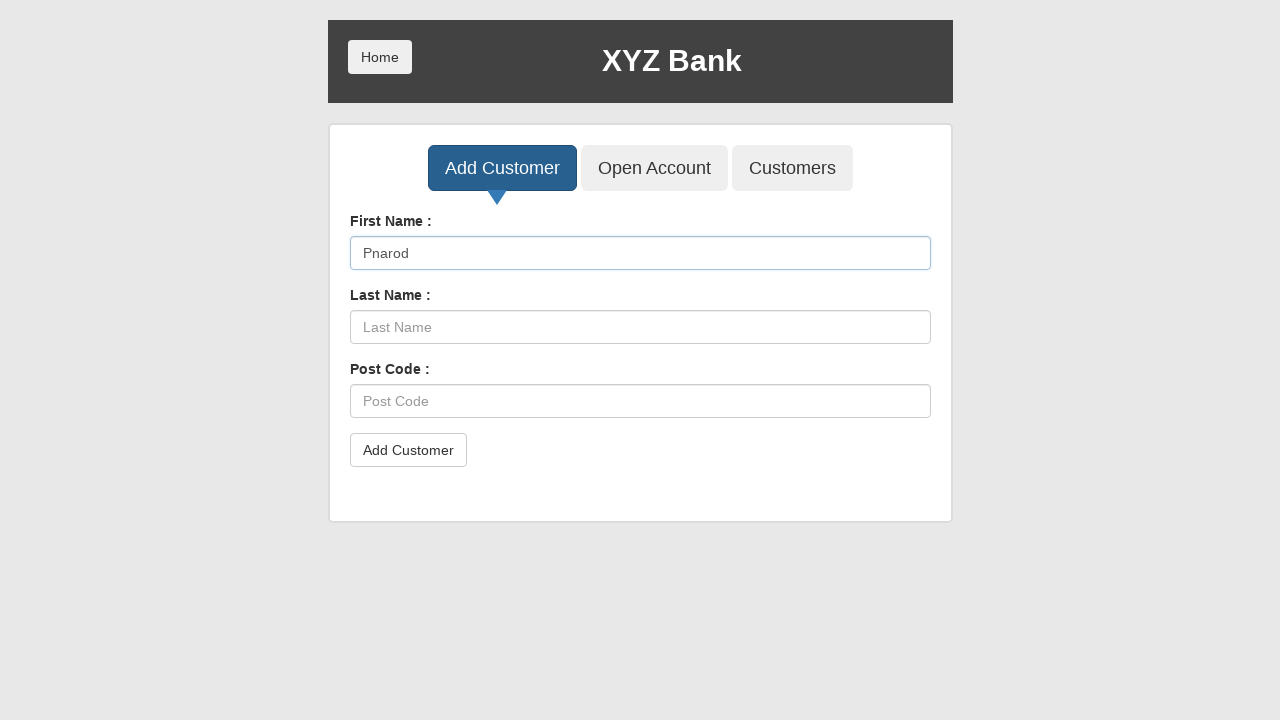

Filled Last Name field with 'Ukhwpdia' on input[placeholder='Last Name']
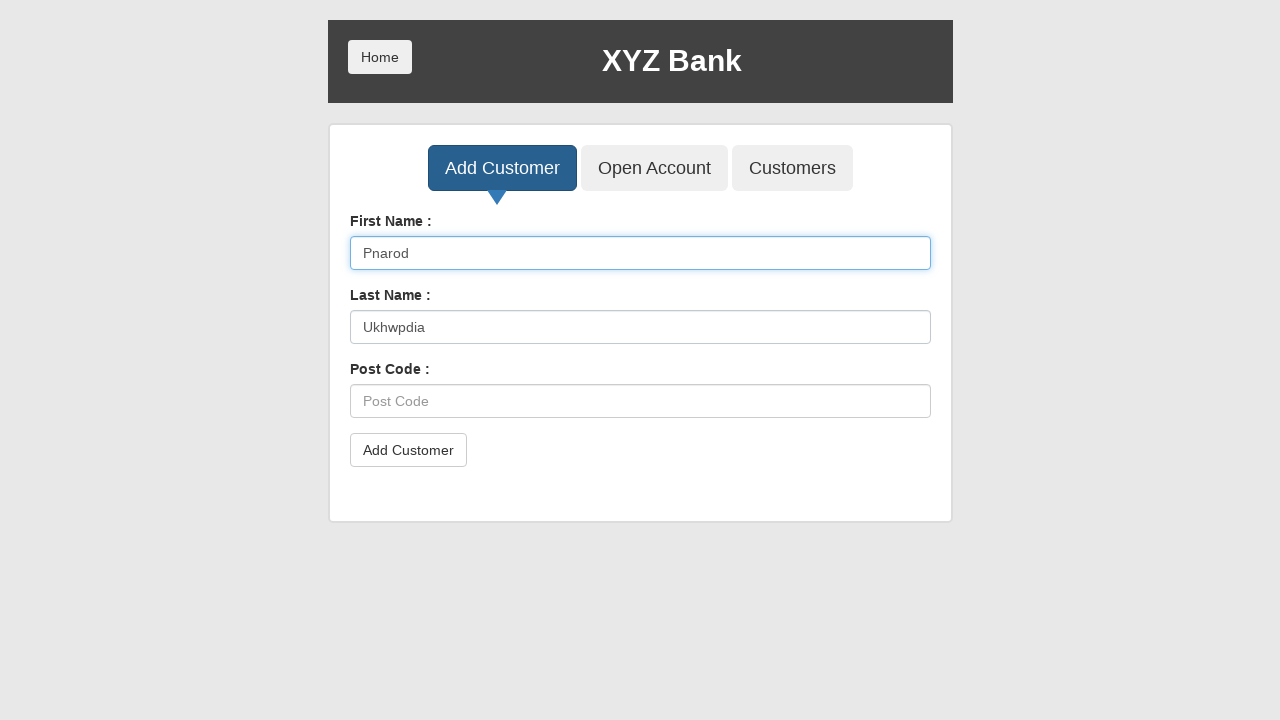

Filled Post Code field with '11861' on input[placeholder='Post Code']
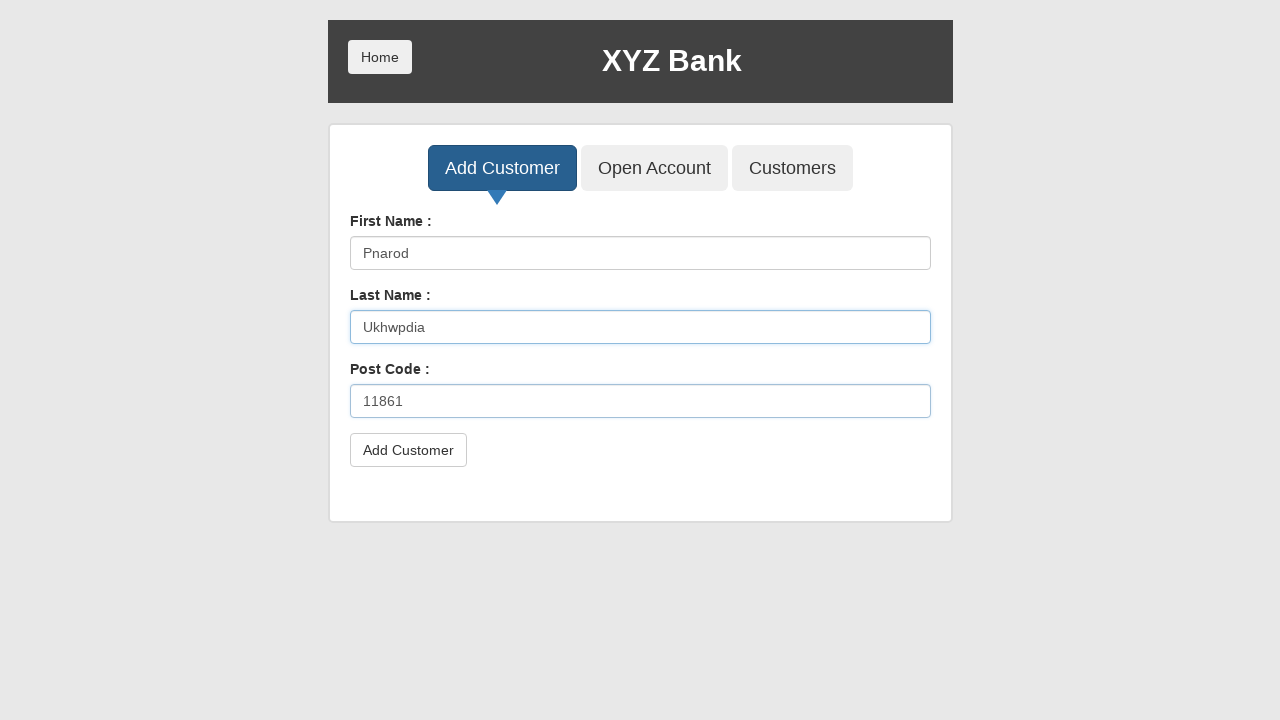

Submitted customer 1 form at (408, 450) on button[type='submit']:has-text('Add Customer')
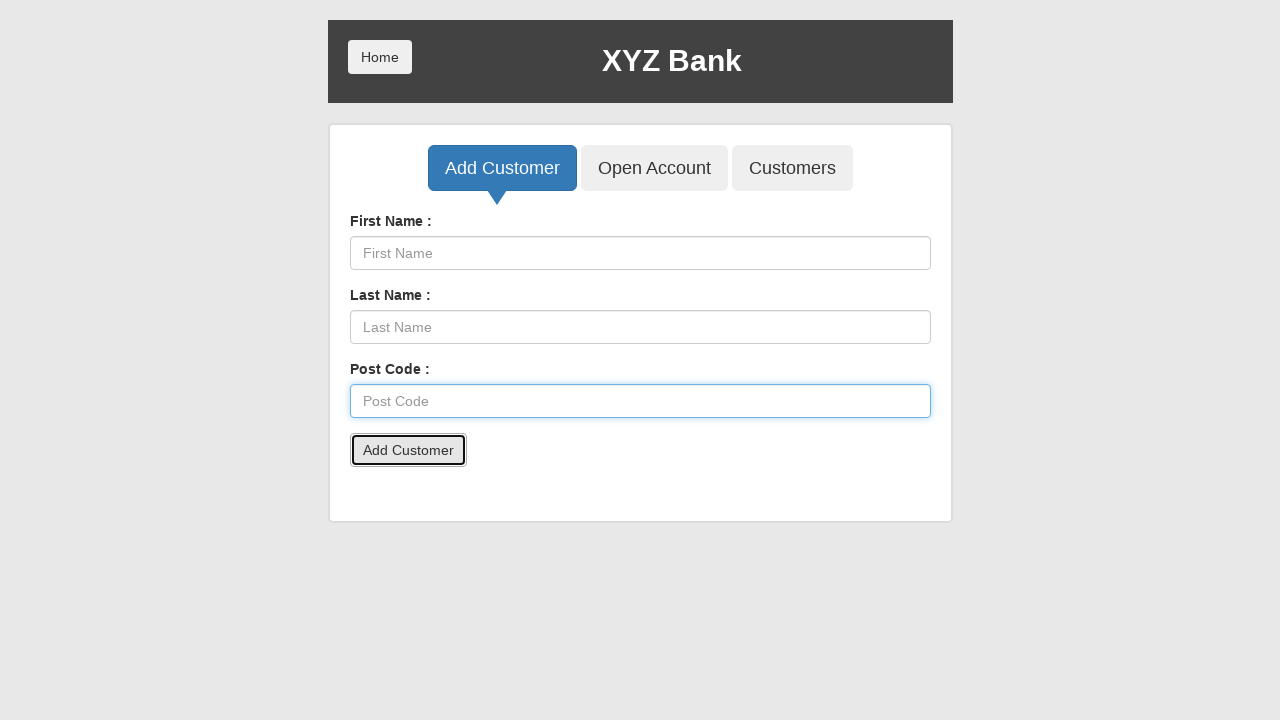

Accepted confirmation alert for customer 1
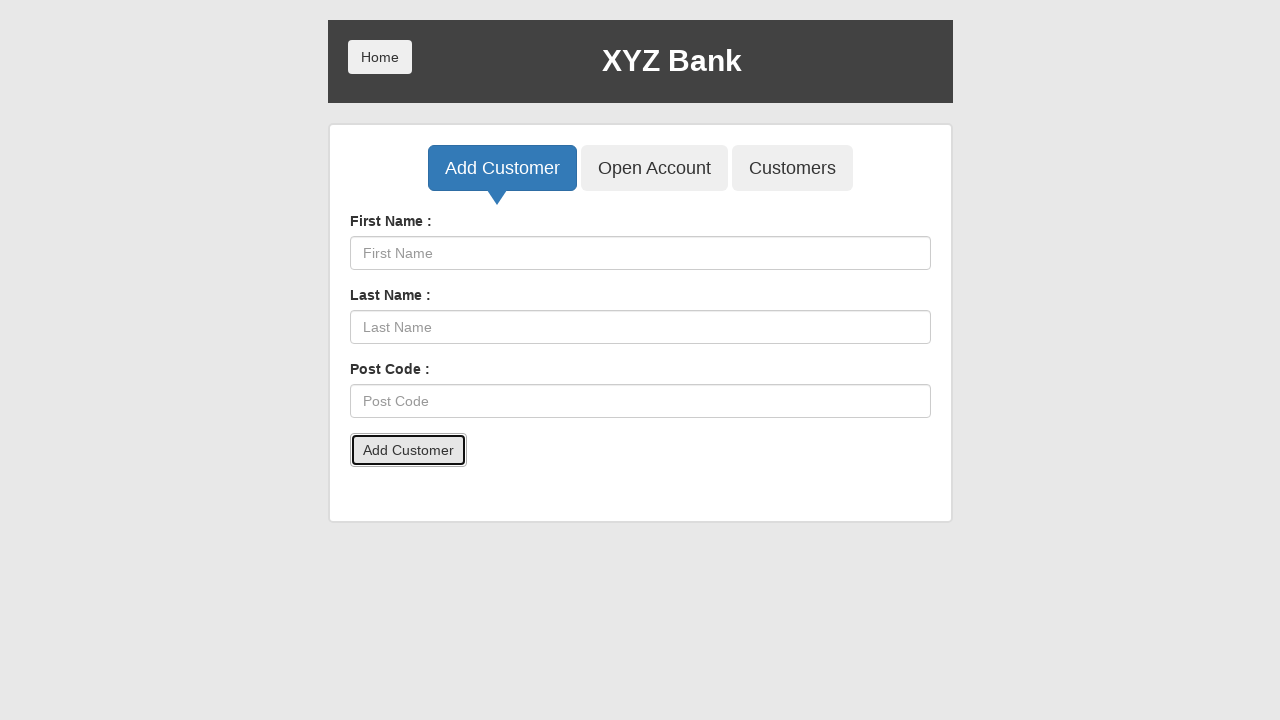

Filled First Name field with 'Owrymi' on input[placeholder='First Name']
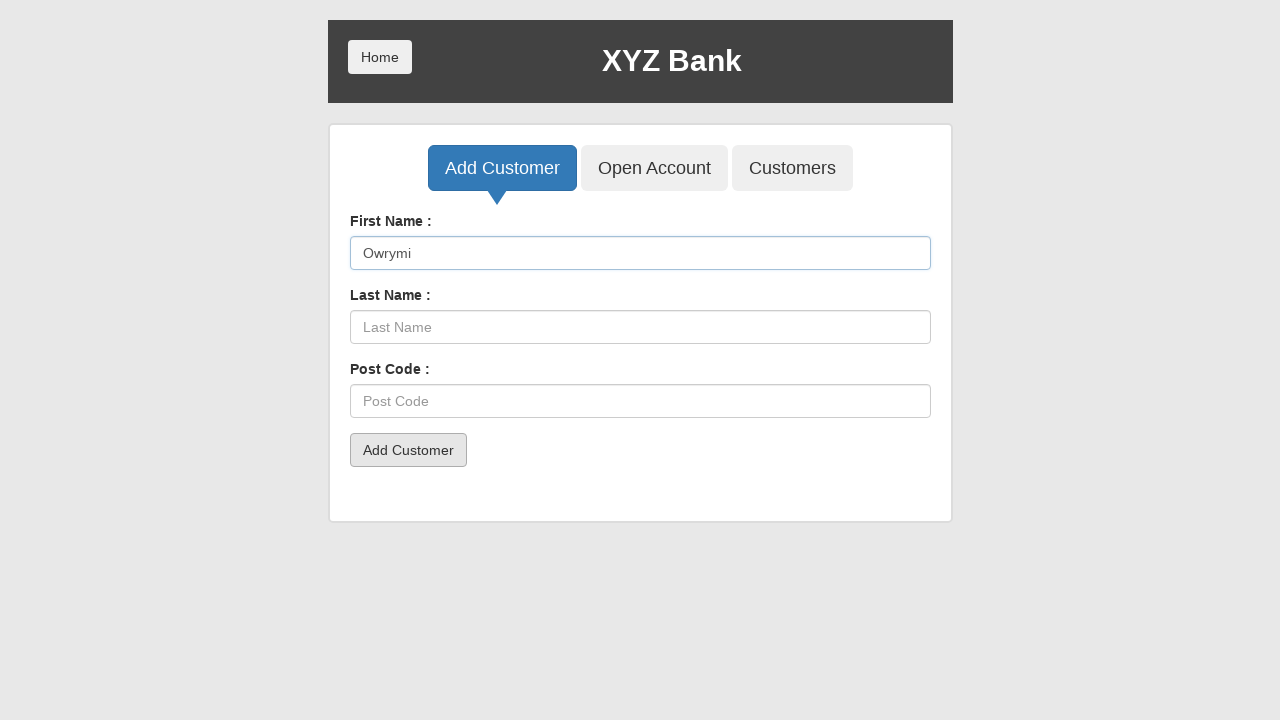

Filled Last Name field with 'Ogplxcfh' on input[placeholder='Last Name']
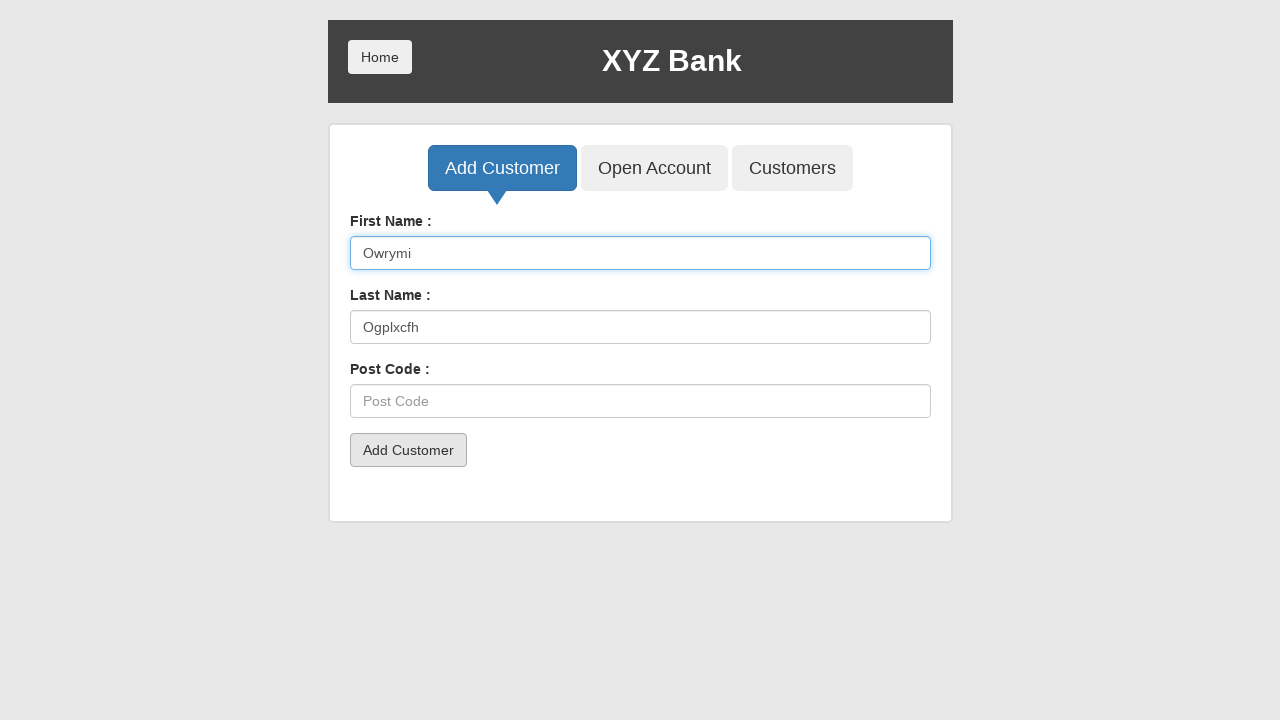

Filled Post Code field with '18747' on input[placeholder='Post Code']
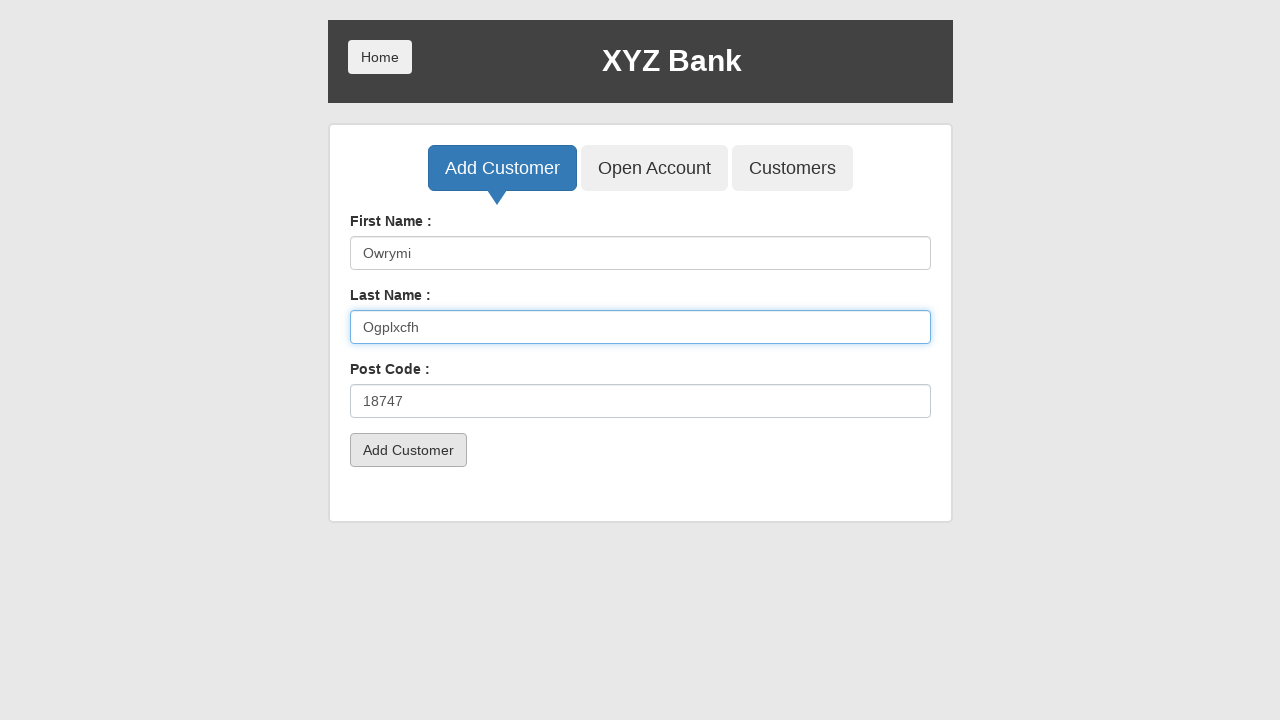

Submitted customer 2 form at (408, 450) on button[type='submit']:has-text('Add Customer')
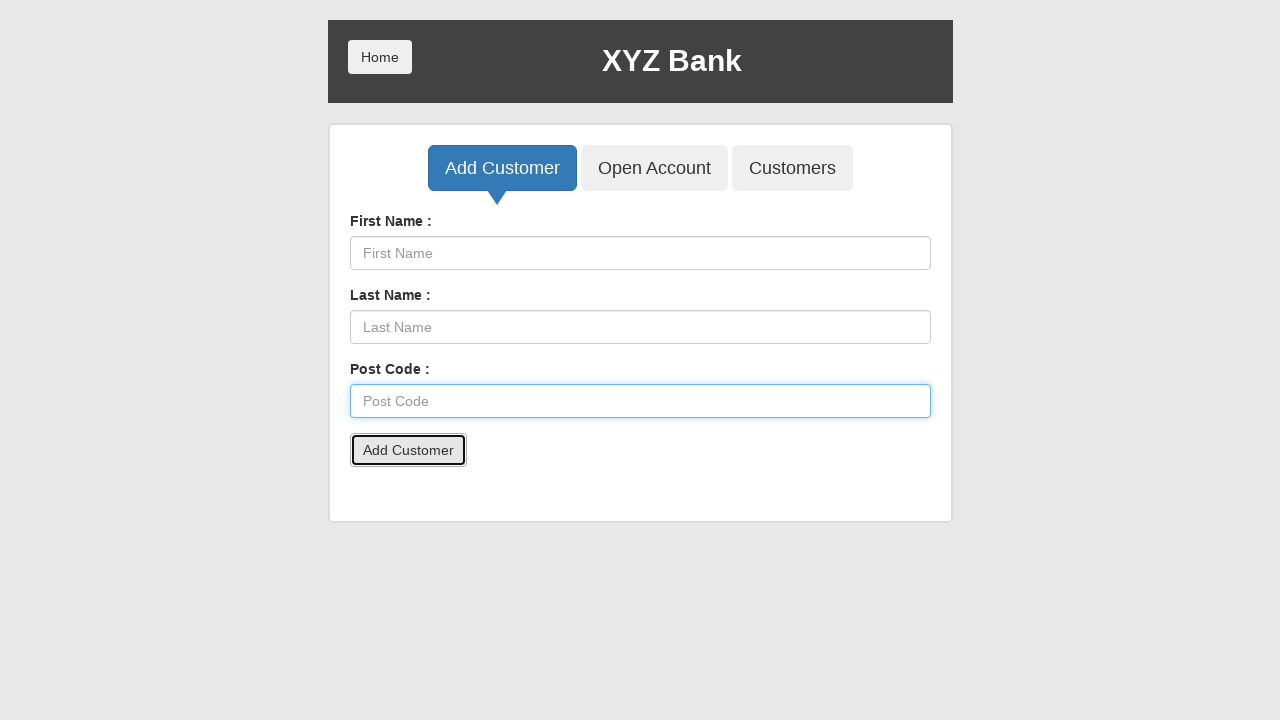

Accepted confirmation alert for customer 2
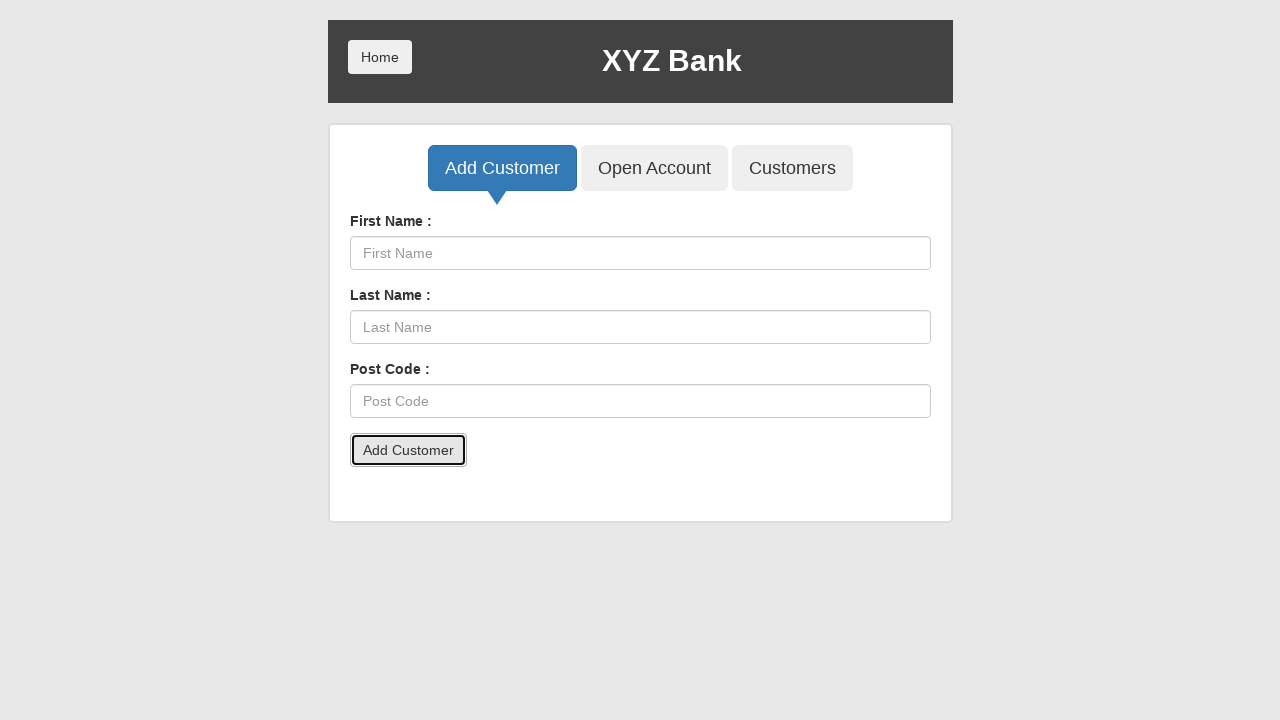

Filled First Name field with 'Jfzlkv' on input[placeholder='First Name']
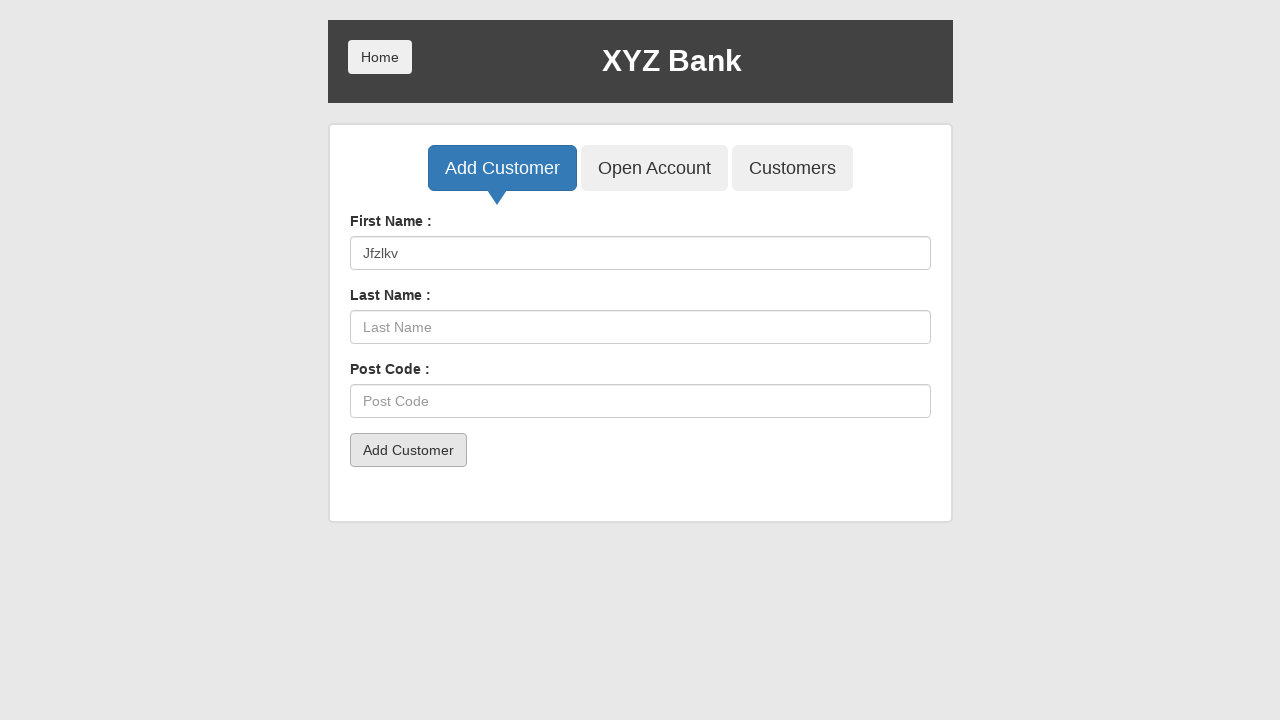

Filled Last Name field with 'Wfdfzctr' on input[placeholder='Last Name']
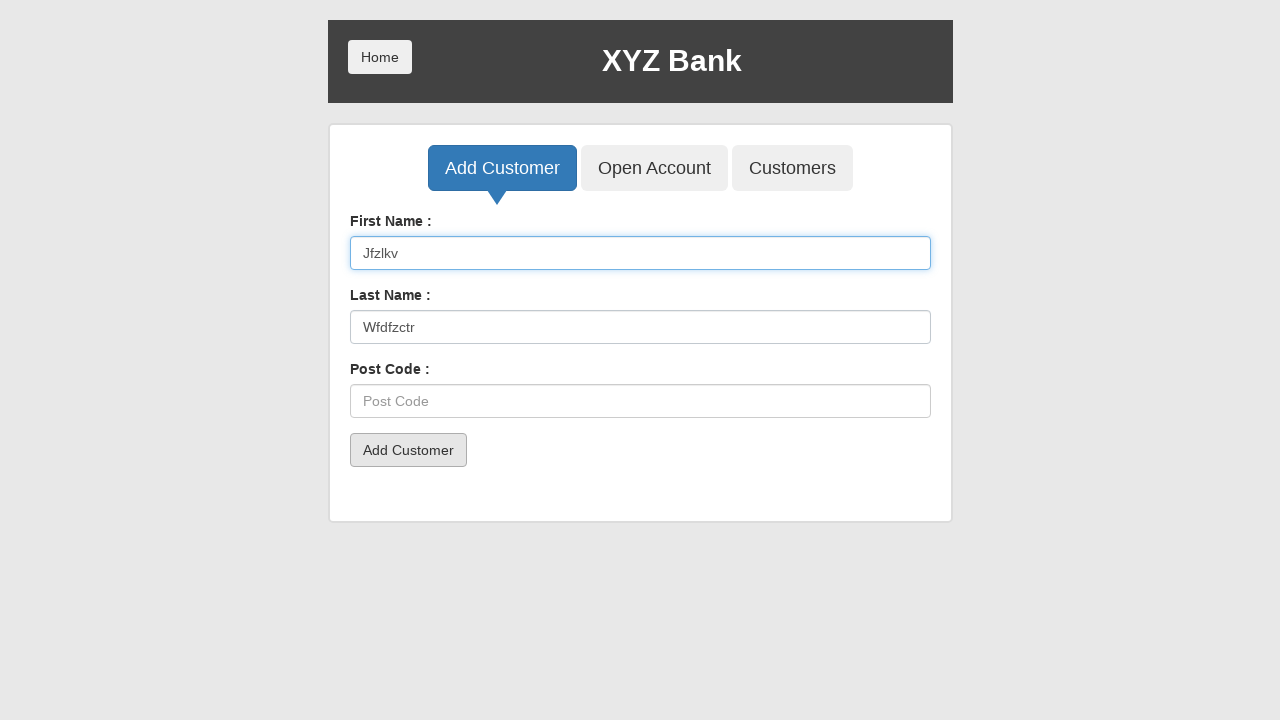

Filled Post Code field with '88660' on input[placeholder='Post Code']
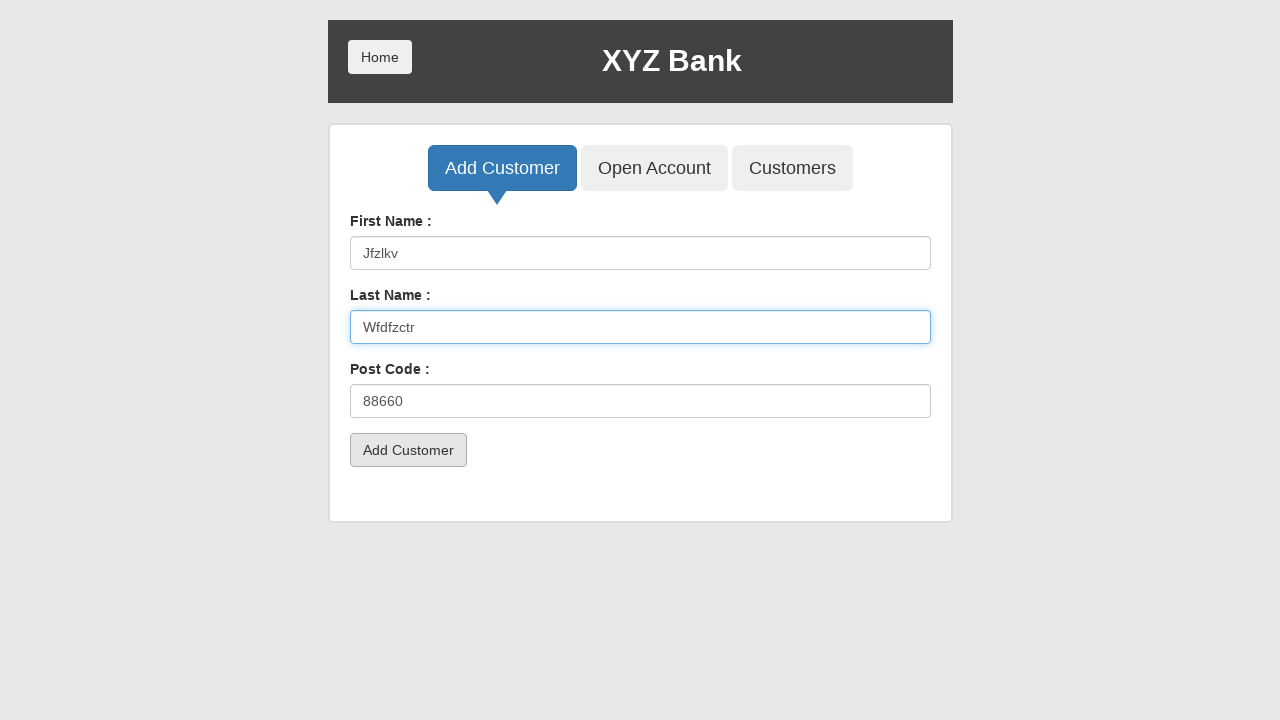

Submitted customer 3 form at (408, 450) on button[type='submit']:has-text('Add Customer')
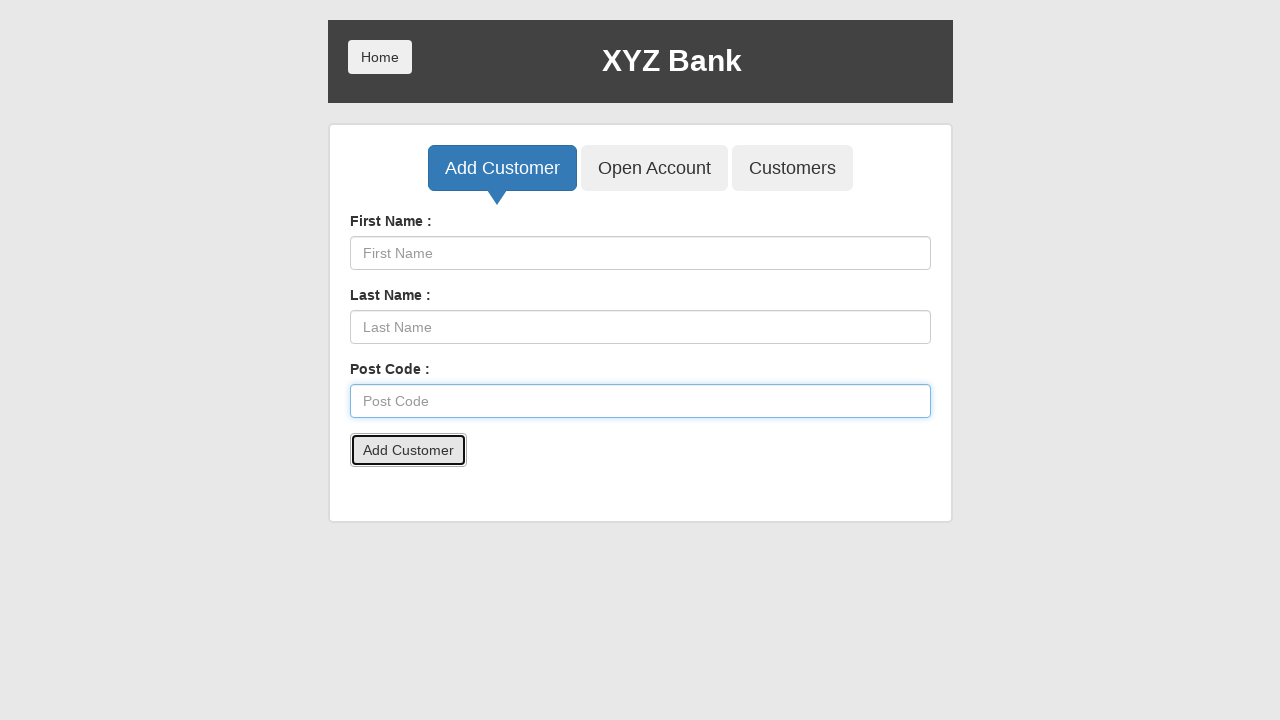

Accepted confirmation alert for customer 3
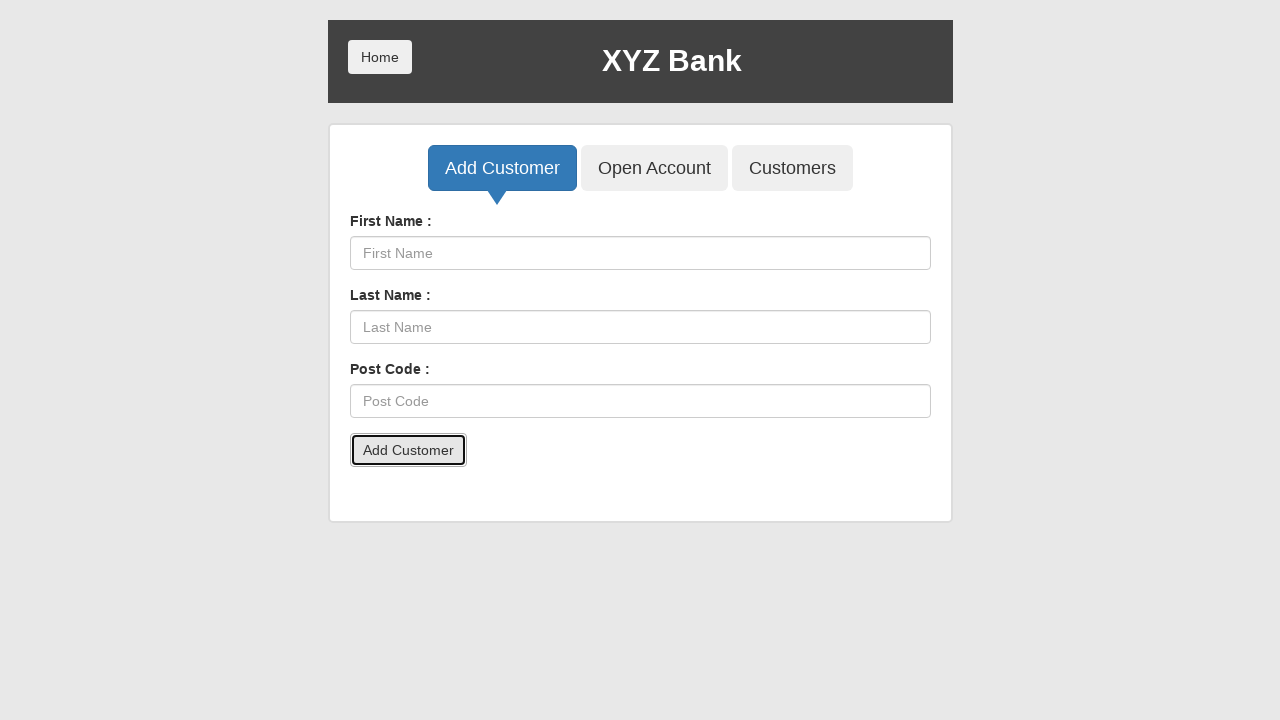

Filled First Name field with 'Ucaqfj' on input[placeholder='First Name']
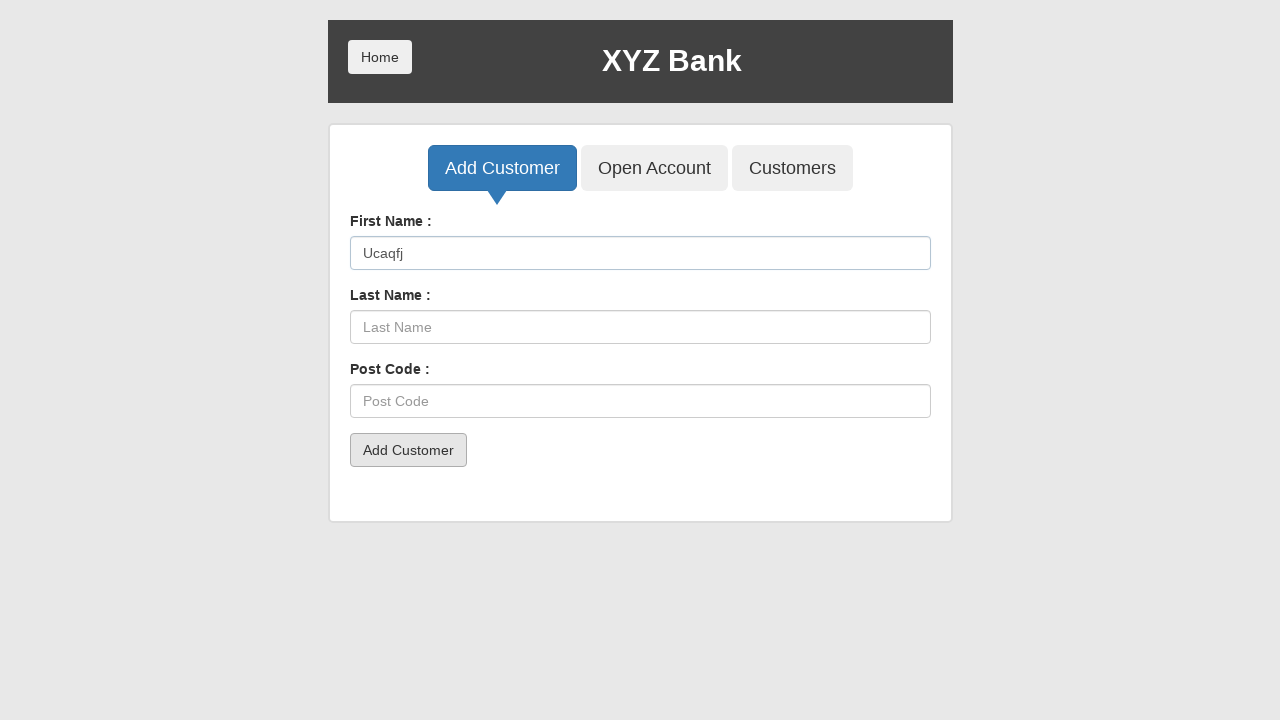

Filled Last Name field with 'Hbsedauh' on input[placeholder='Last Name']
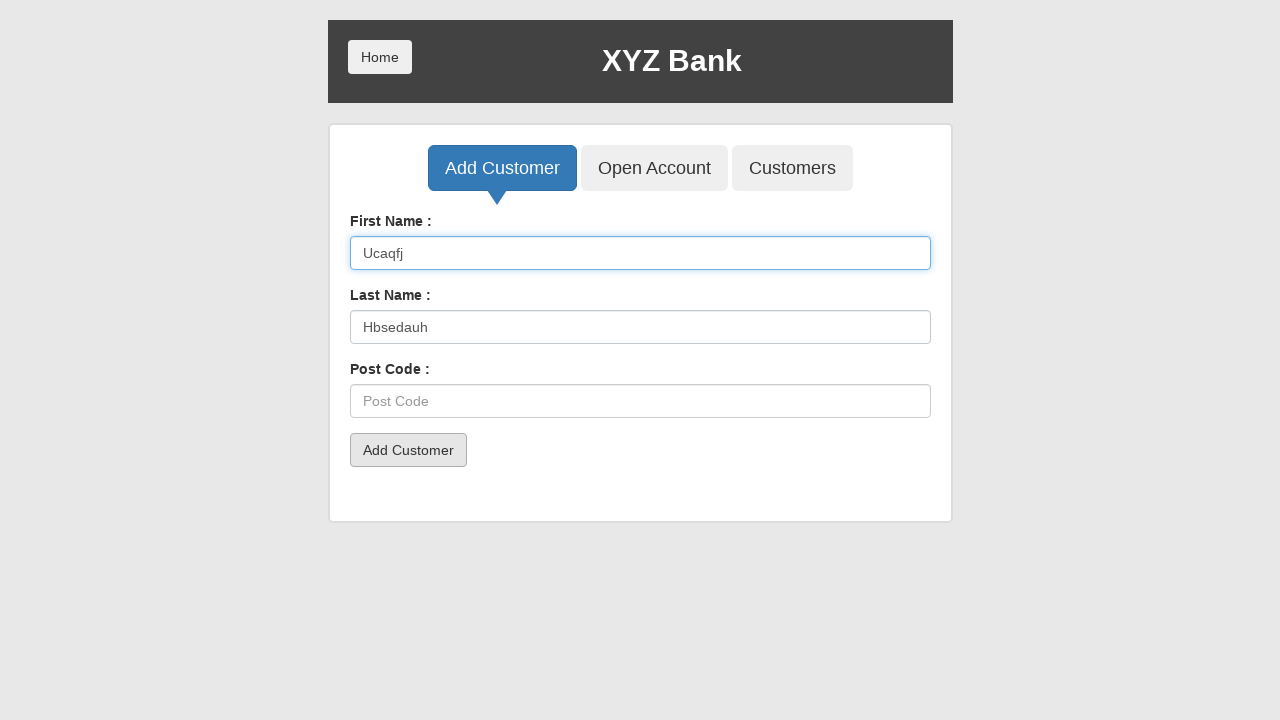

Filled Post Code field with '30692' on input[placeholder='Post Code']
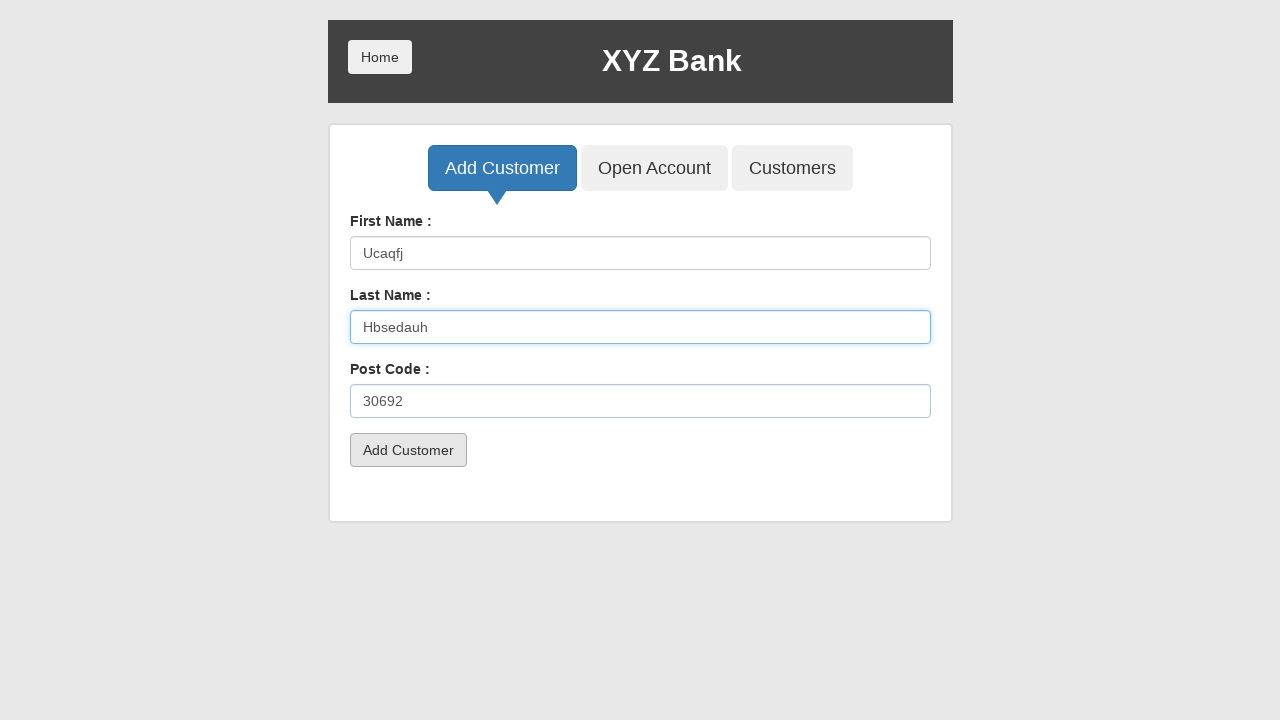

Submitted customer 4 form at (408, 450) on button[type='submit']:has-text('Add Customer')
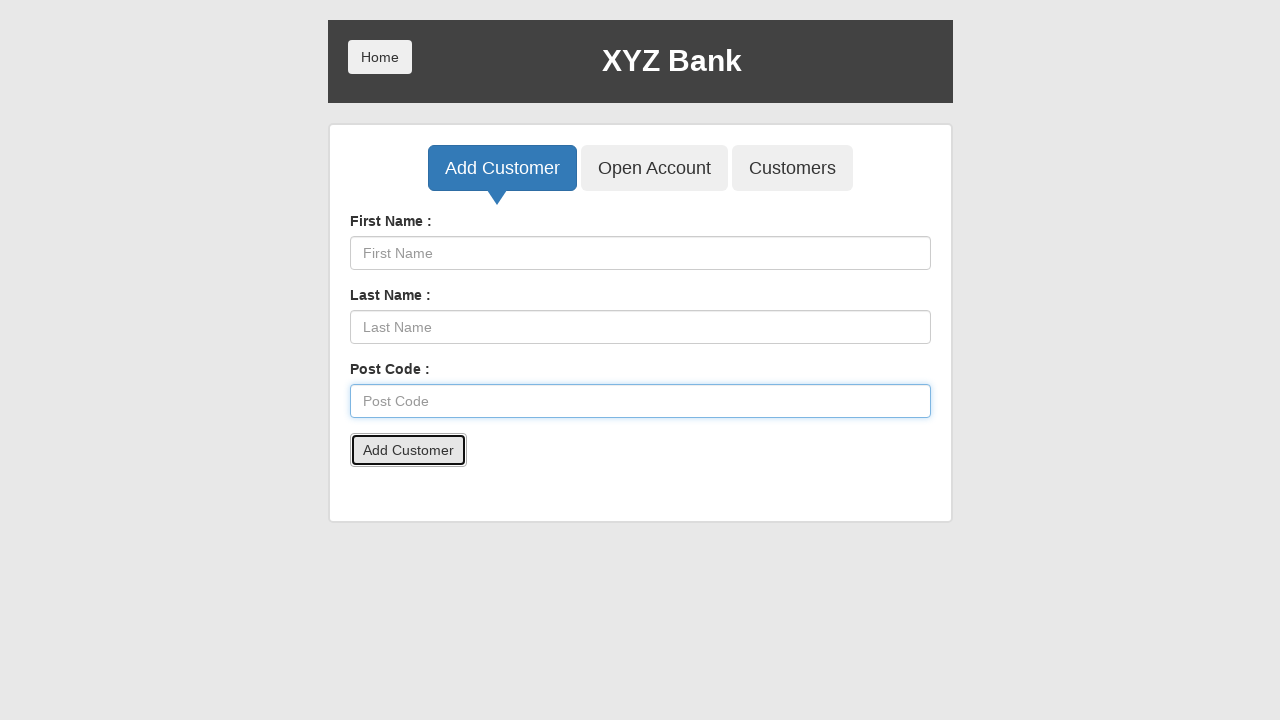

Accepted confirmation alert for customer 4
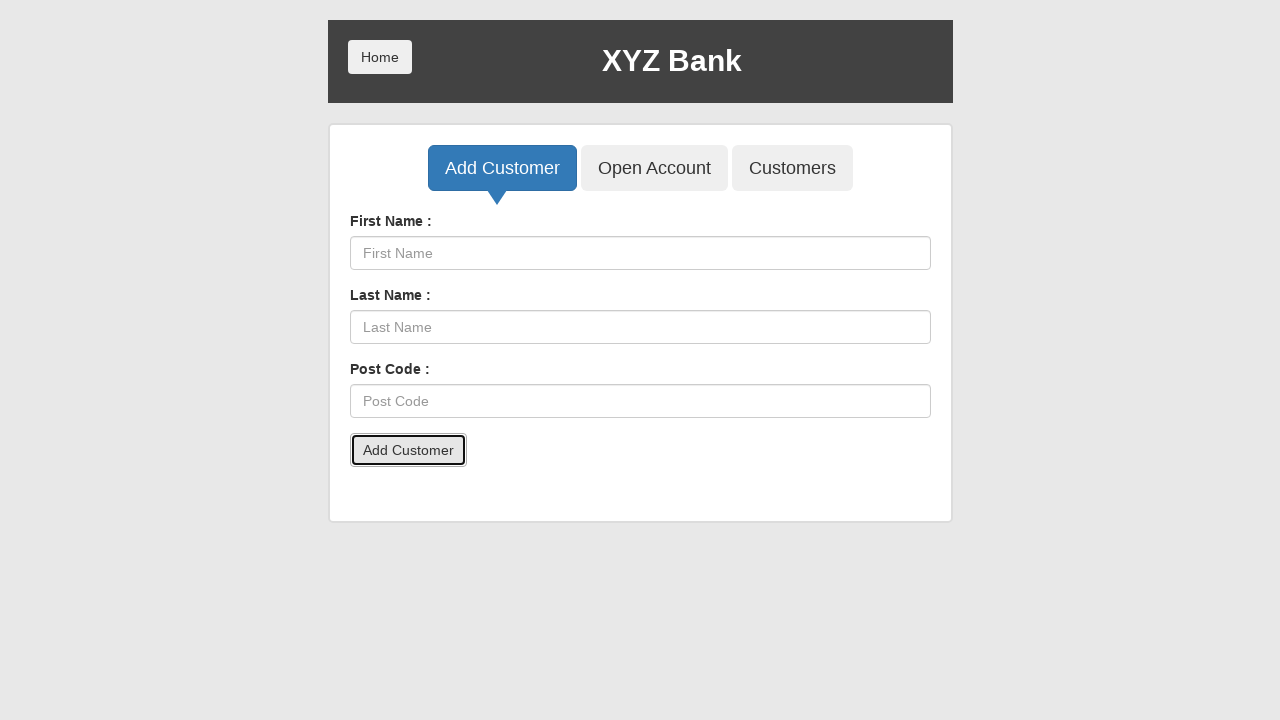

Filled First Name field with 'Opgjvy' on input[placeholder='First Name']
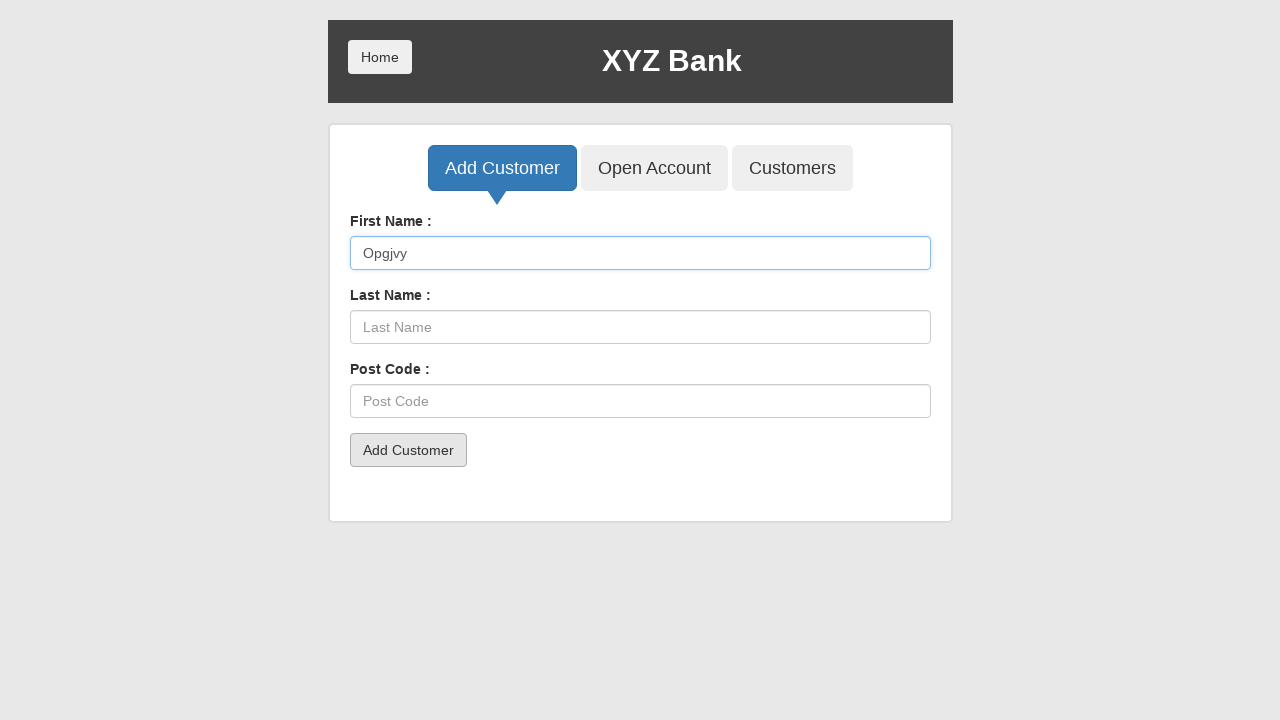

Filled Last Name field with 'Xmhlocxf' on input[placeholder='Last Name']
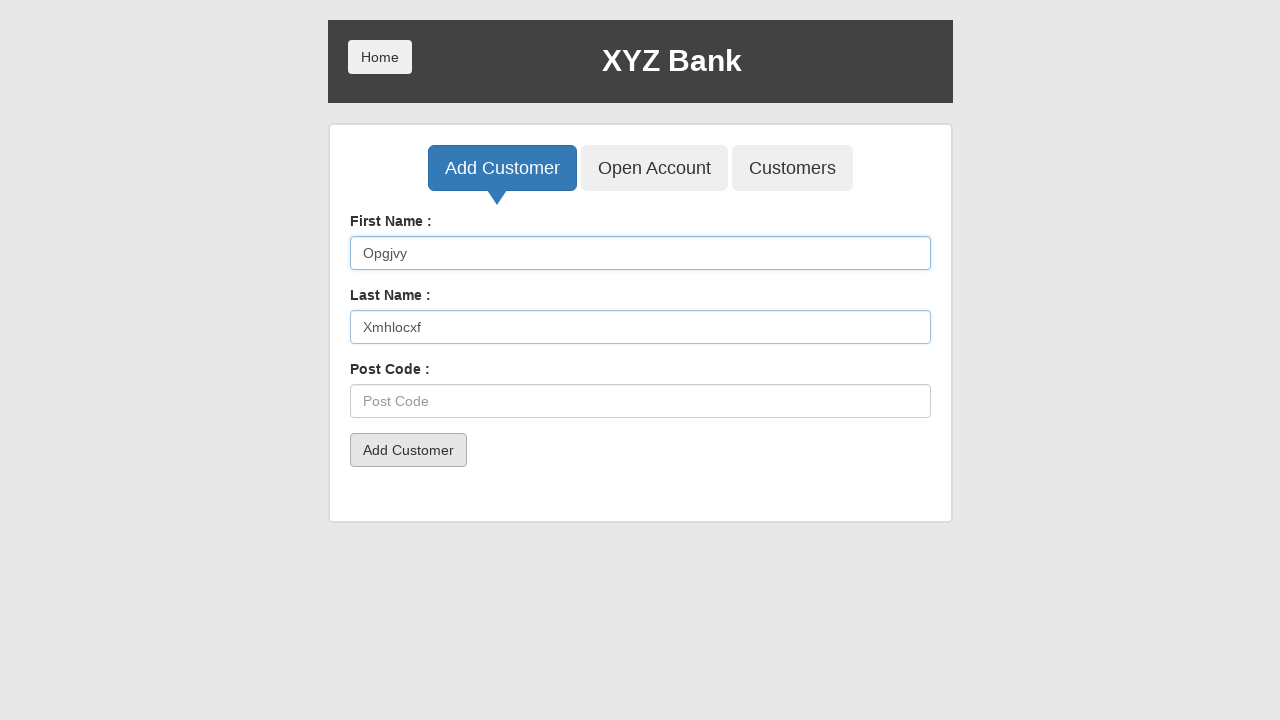

Filled Post Code field with '03661' on input[placeholder='Post Code']
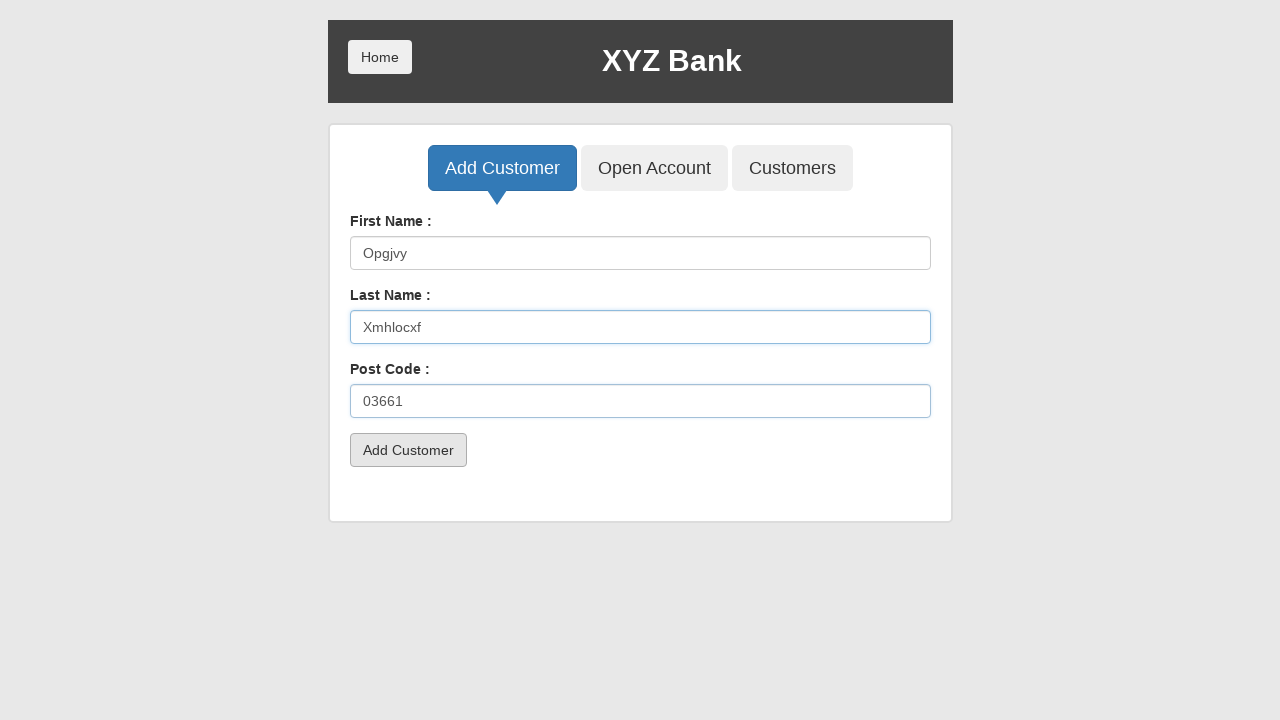

Submitted customer 5 form at (408, 450) on button[type='submit']:has-text('Add Customer')
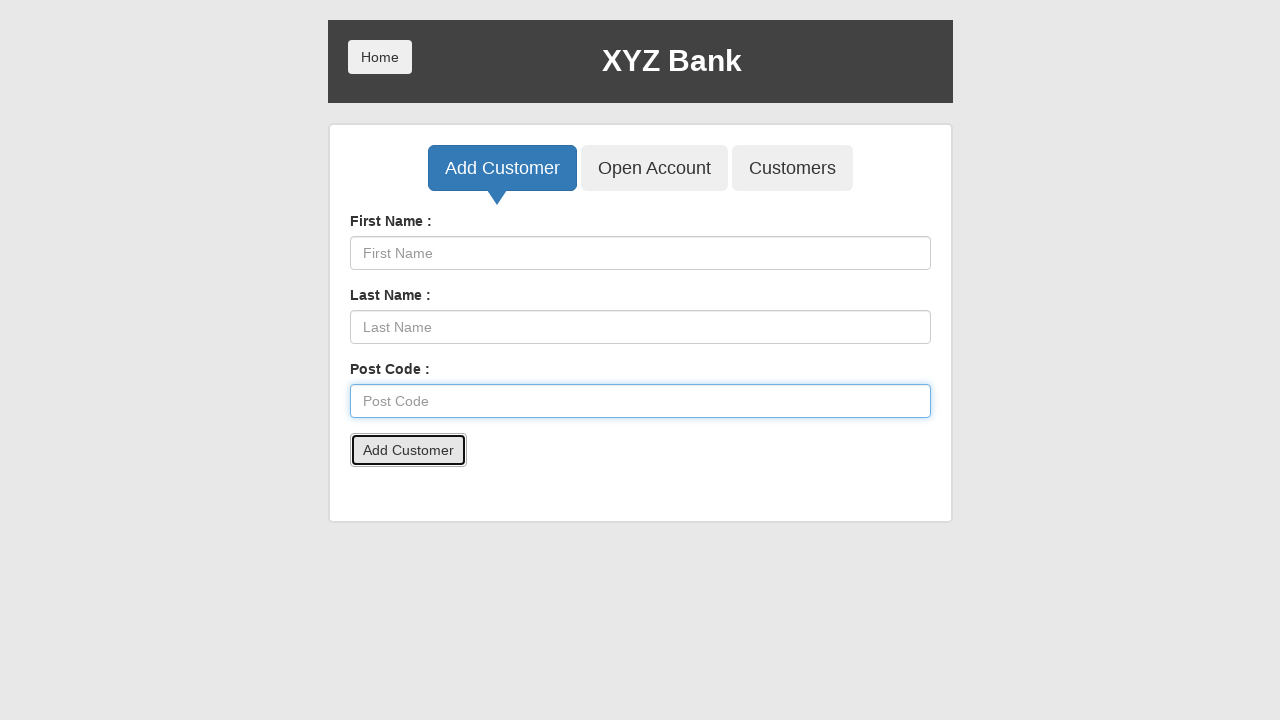

Accepted confirmation alert for customer 5
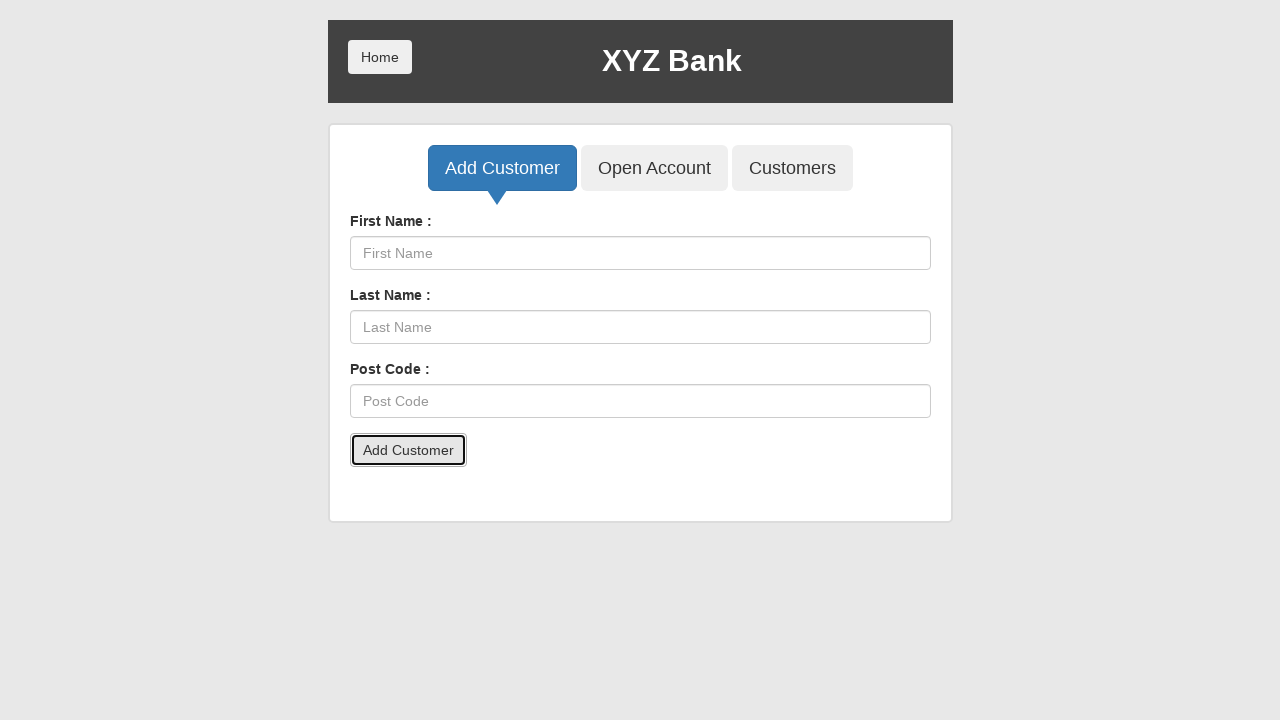

Clicked Open Account button at (654, 168) on button:has-text('Open Account')
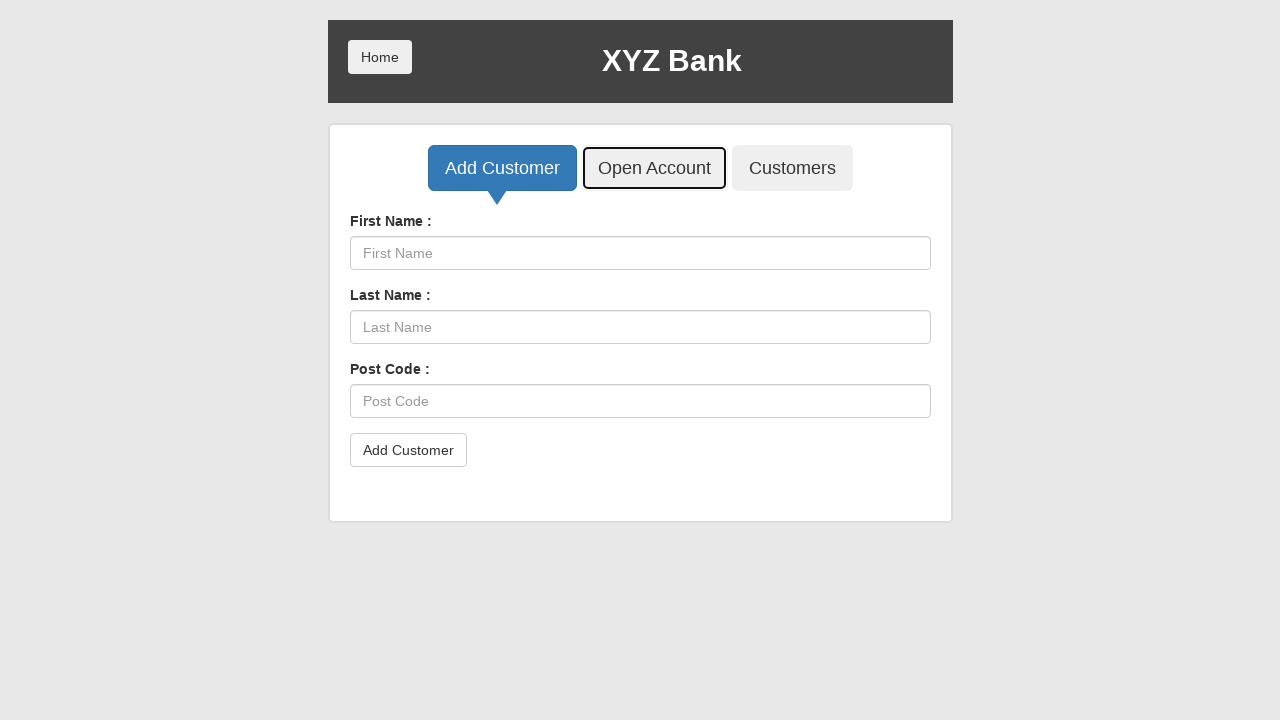

Selected customer at index 6 from dropdown on select#userSelect
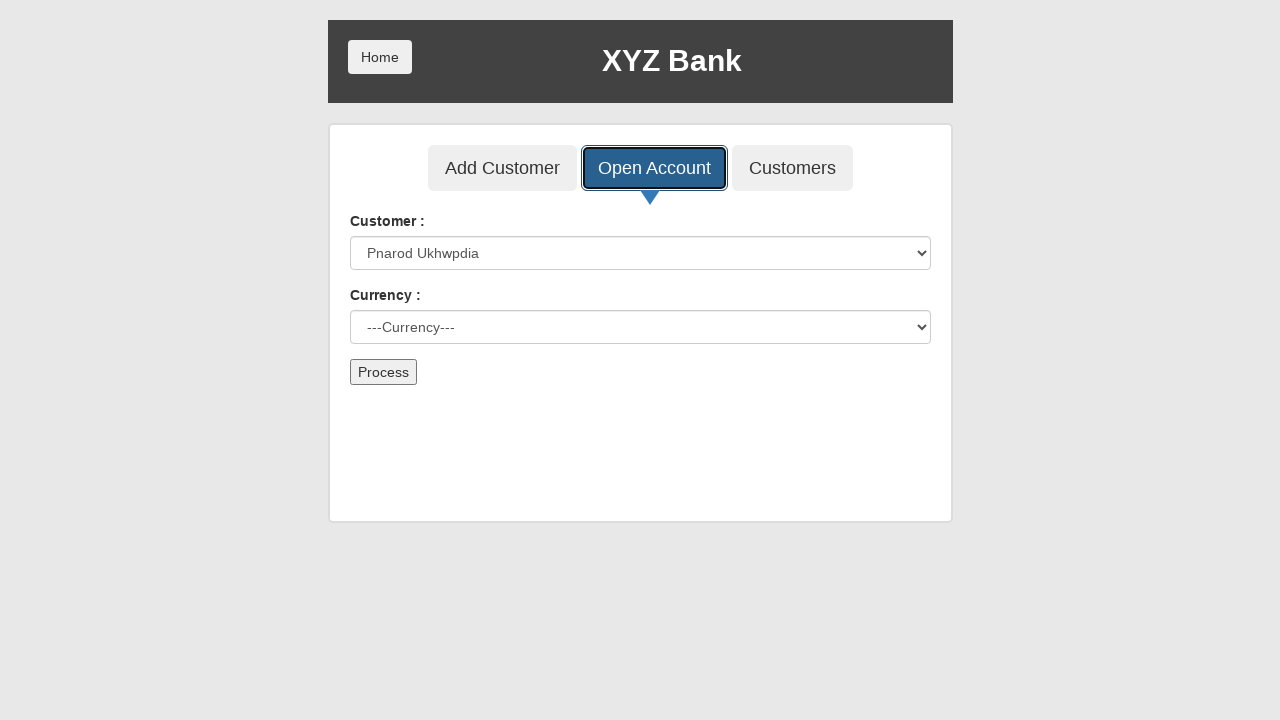

Selected Dollar currency on select#currency
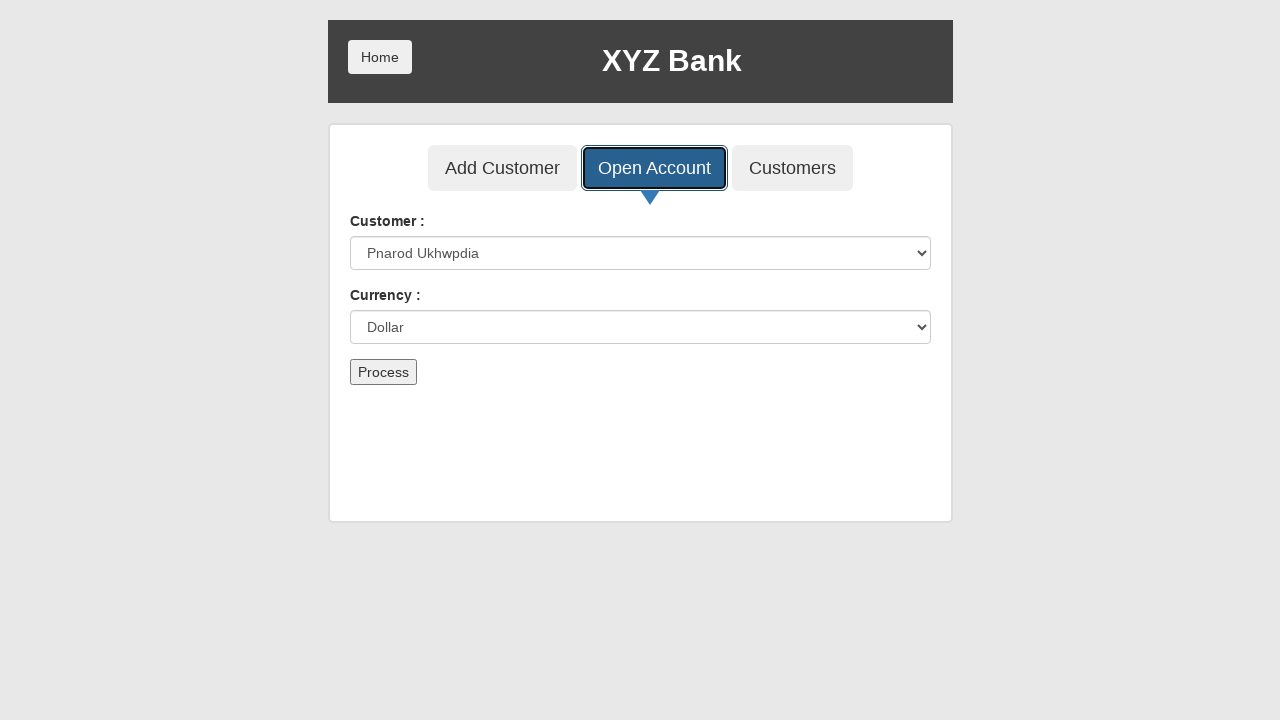

Clicked Process button to open account for customer 1 at (383, 372) on button:has-text('Process')
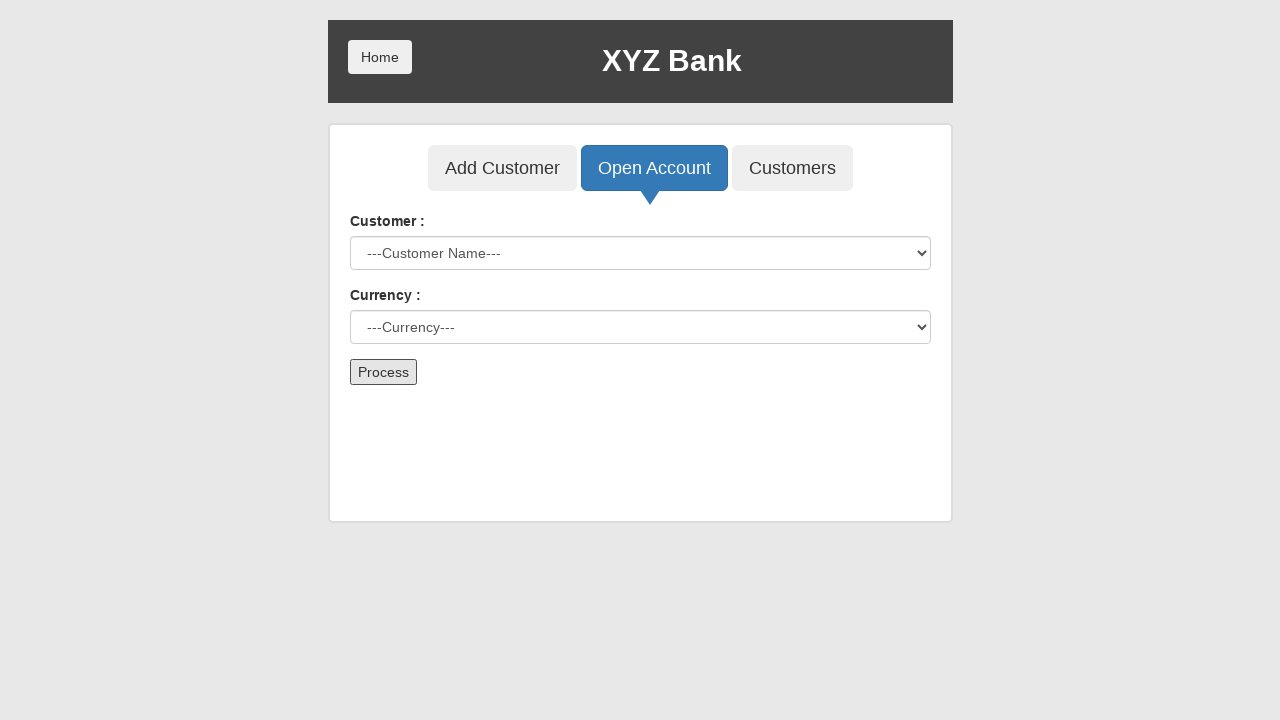

Waited and accepted account opening confirmation for customer 1
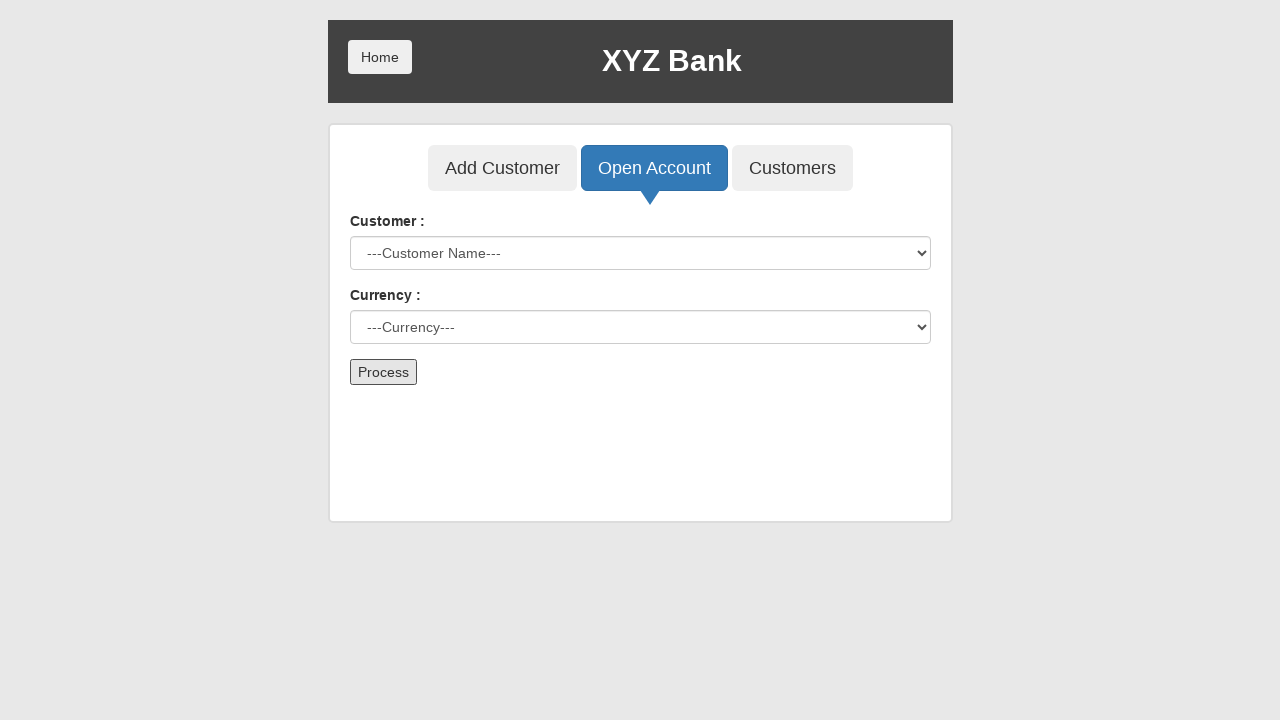

Selected customer at index 7 from dropdown on select#userSelect
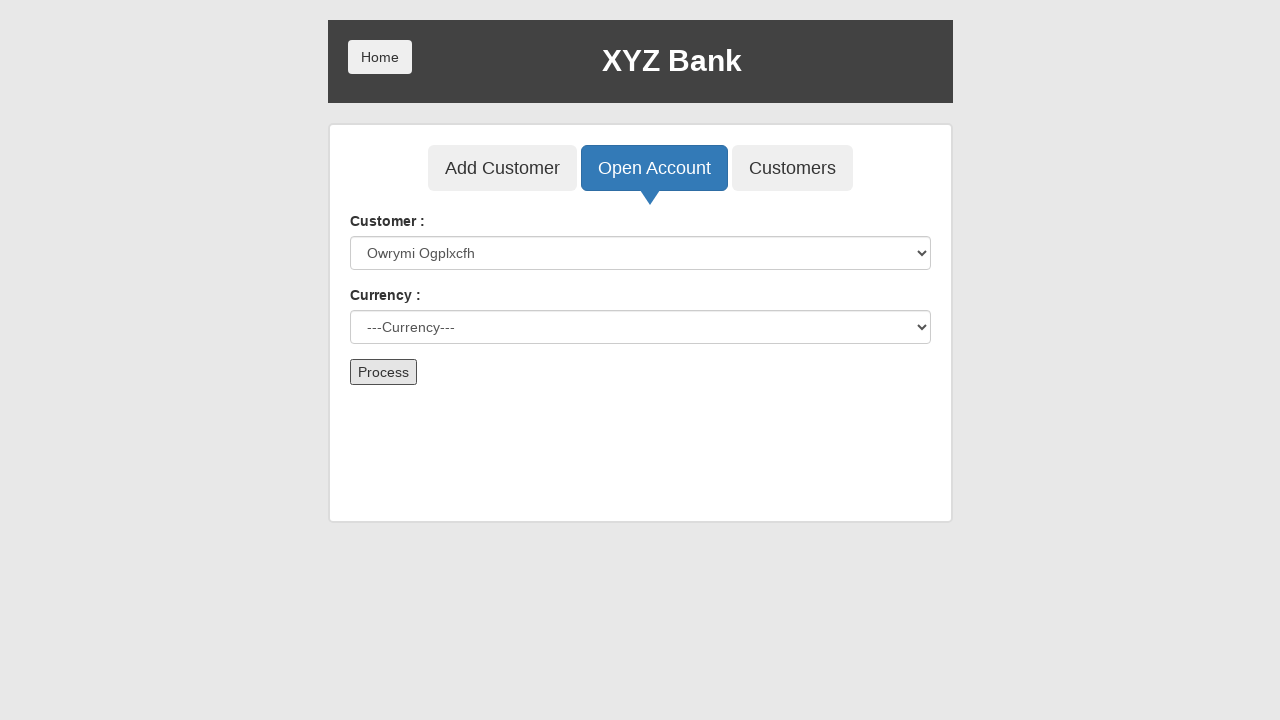

Selected Dollar currency on select#currency
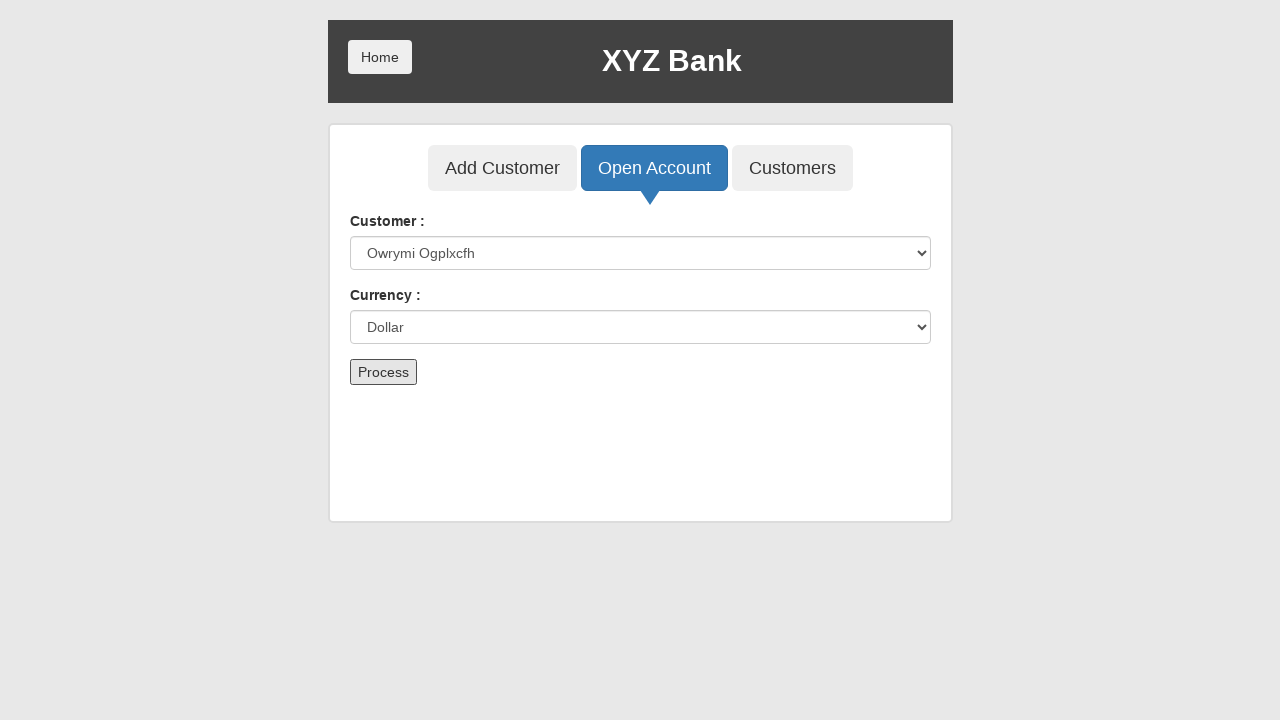

Clicked Process button to open account for customer 2 at (383, 372) on button:has-text('Process')
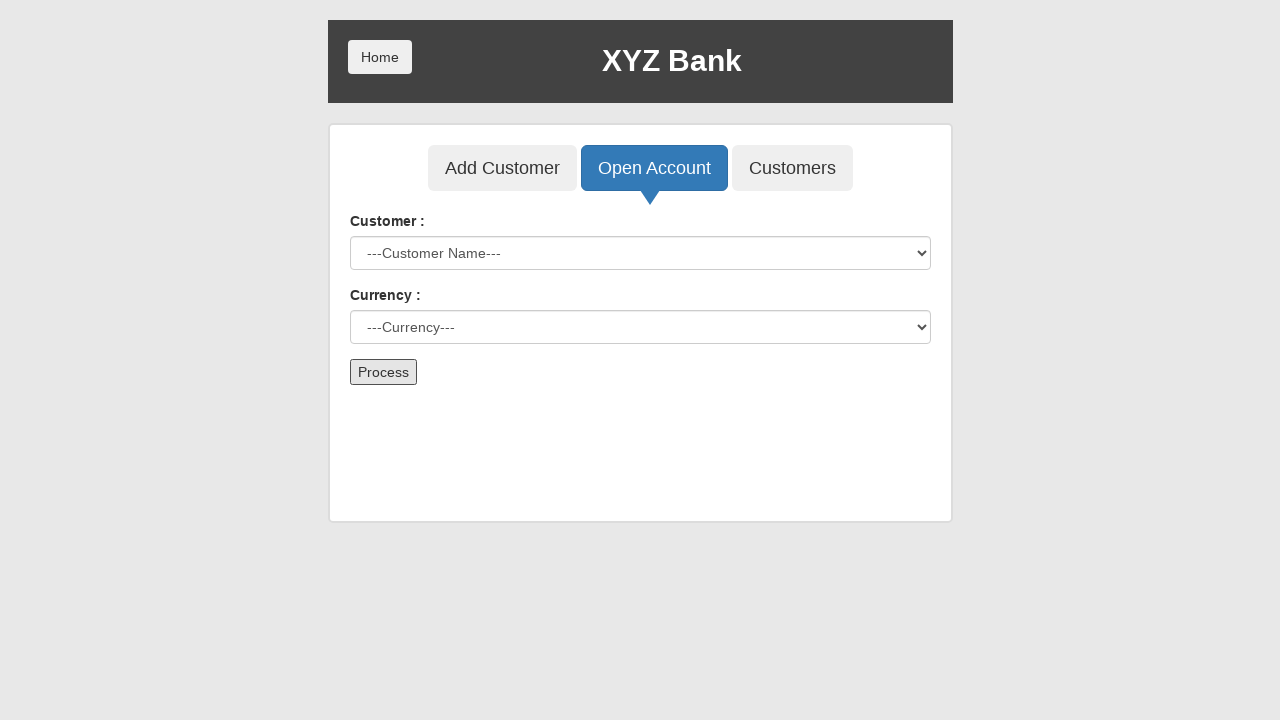

Waited and accepted account opening confirmation for customer 2
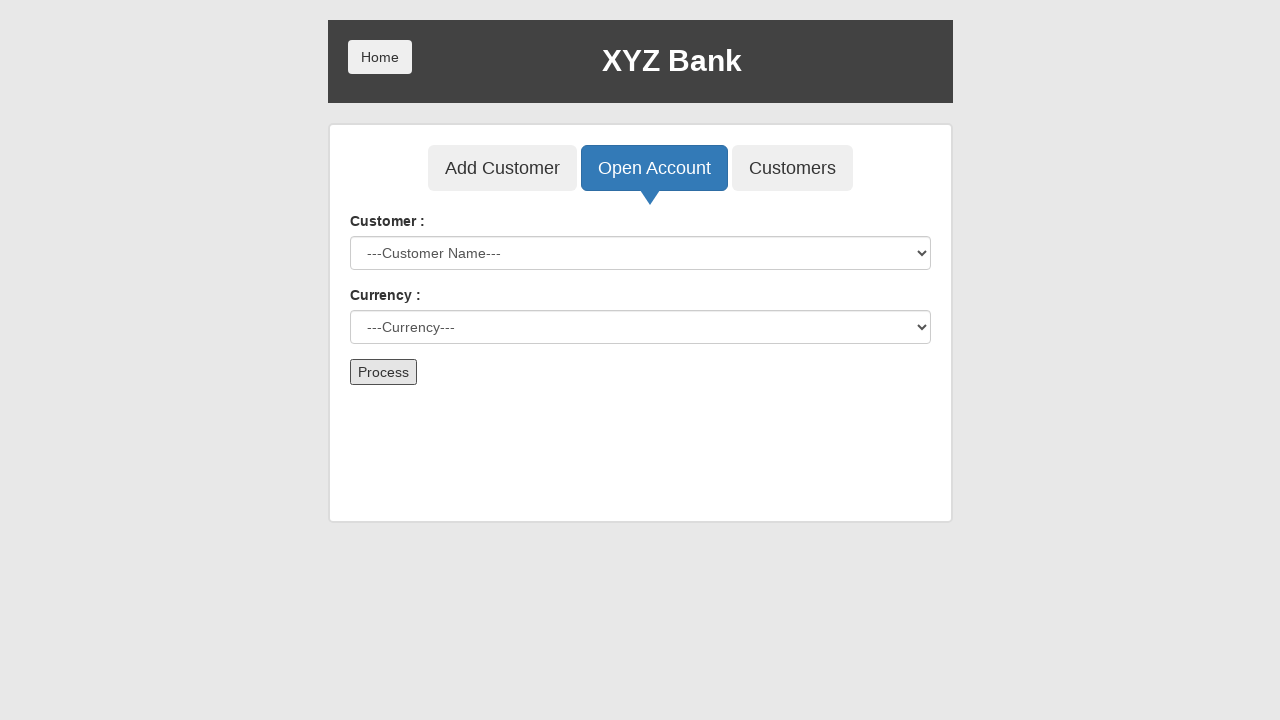

Selected customer at index 8 from dropdown on select#userSelect
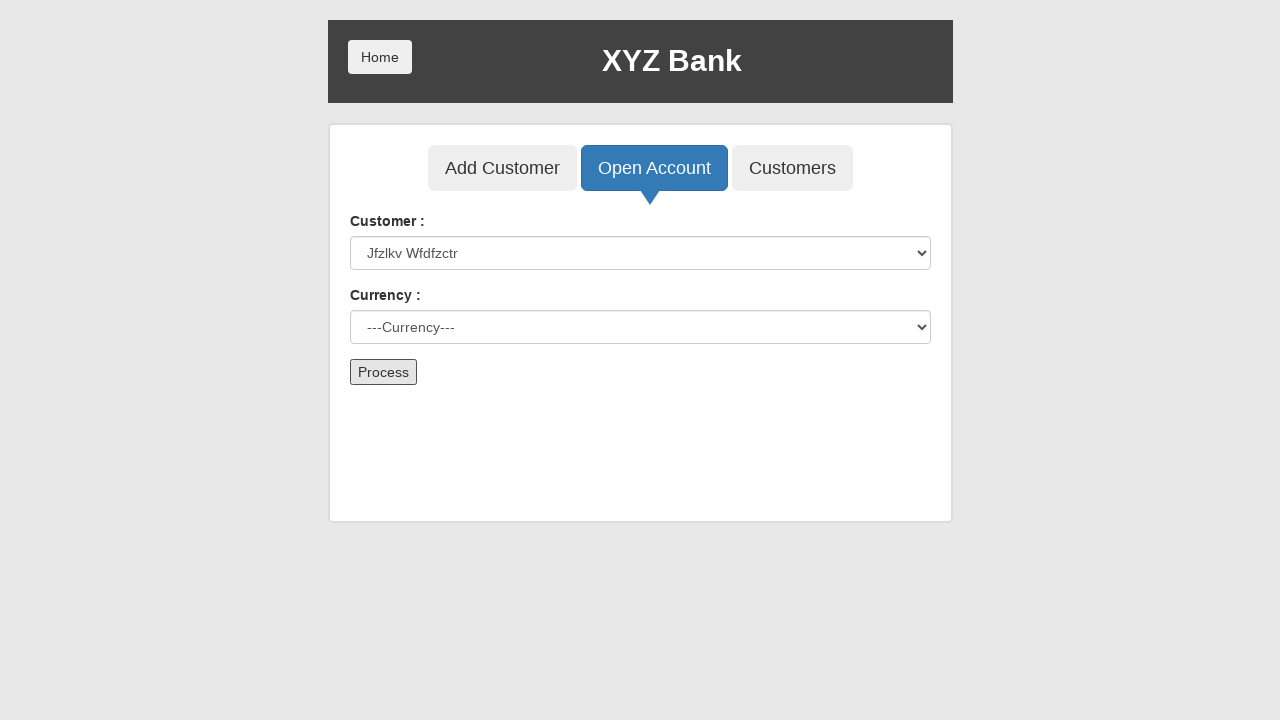

Selected Dollar currency on select#currency
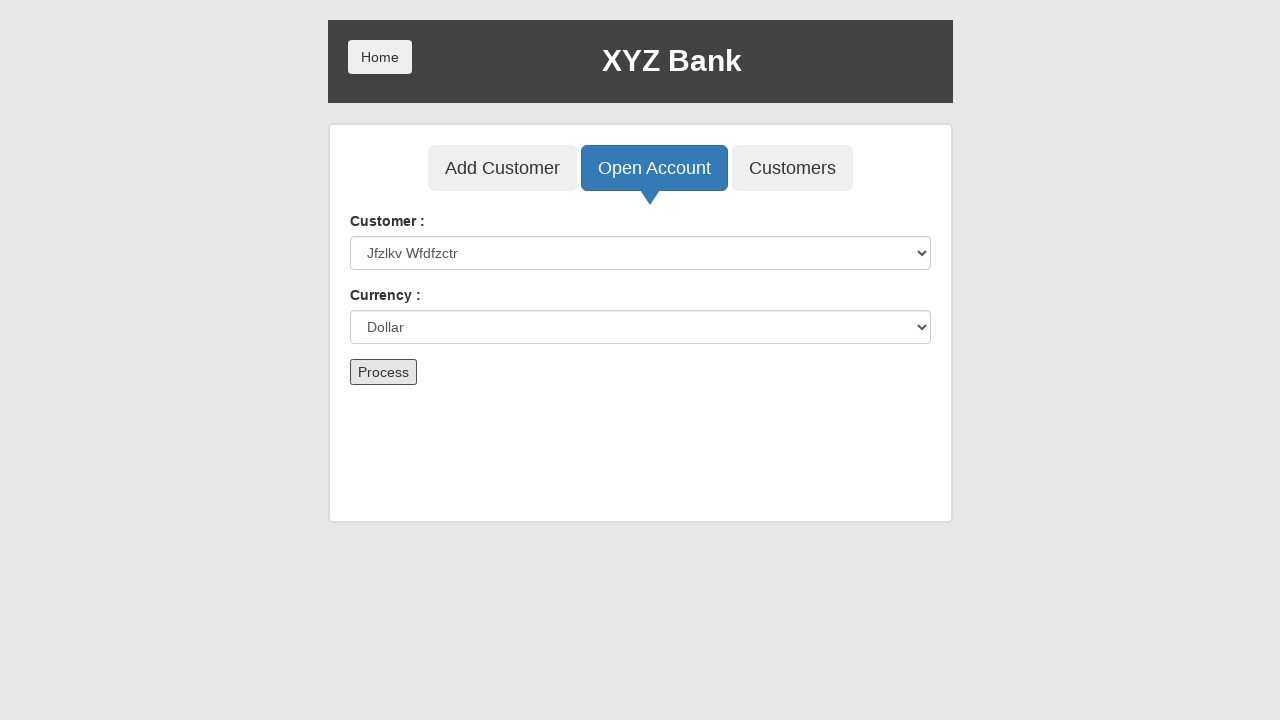

Clicked Process button to open account for customer 3 at (383, 372) on button:has-text('Process')
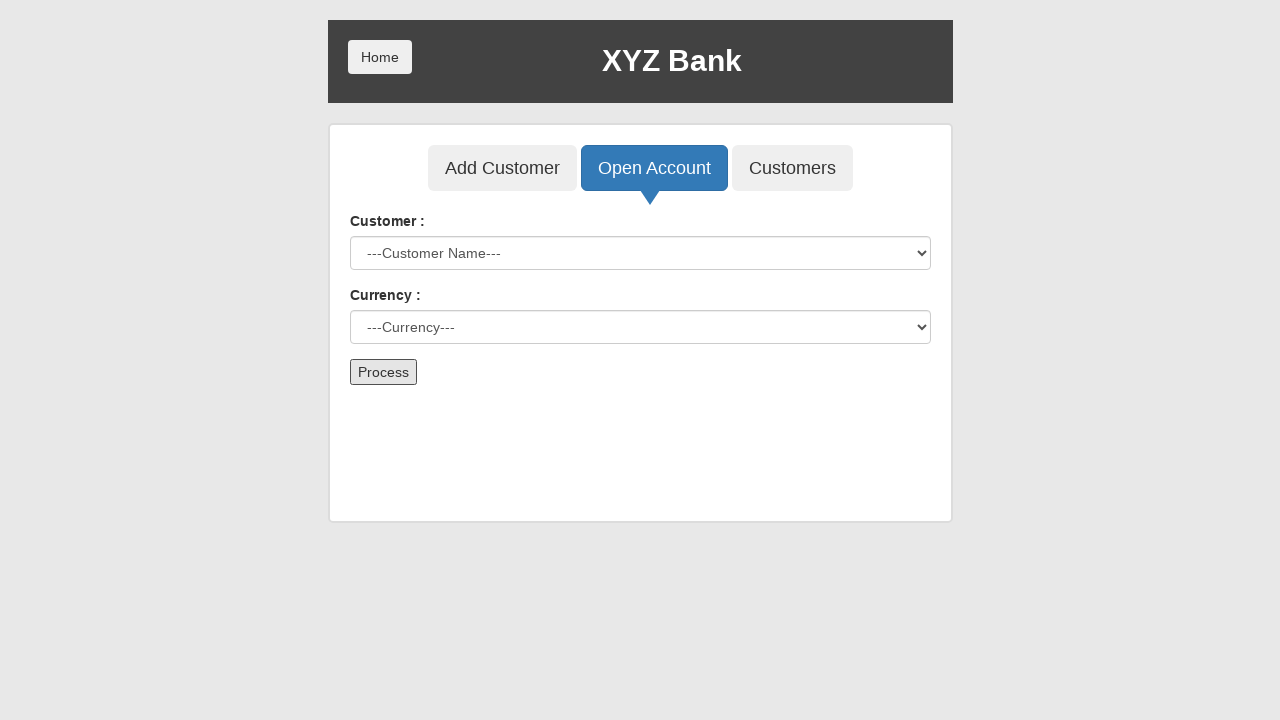

Waited and accepted account opening confirmation for customer 3
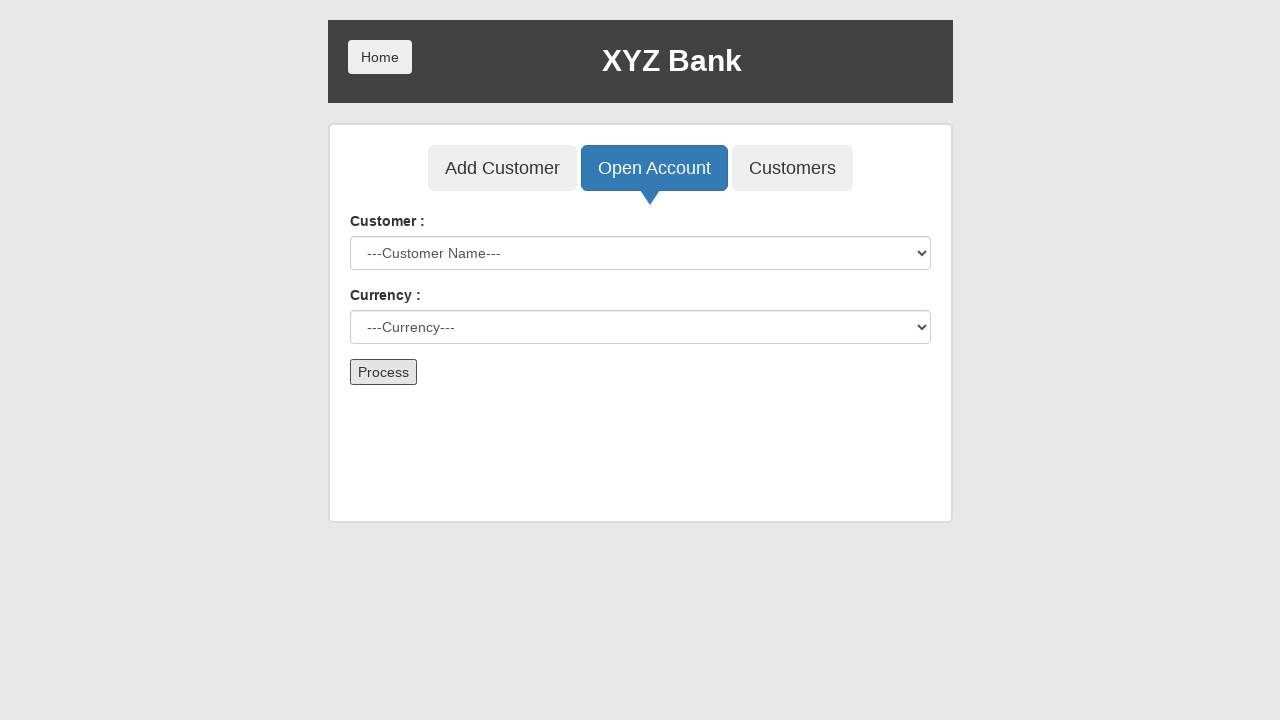

Selected customer at index 9 from dropdown on select#userSelect
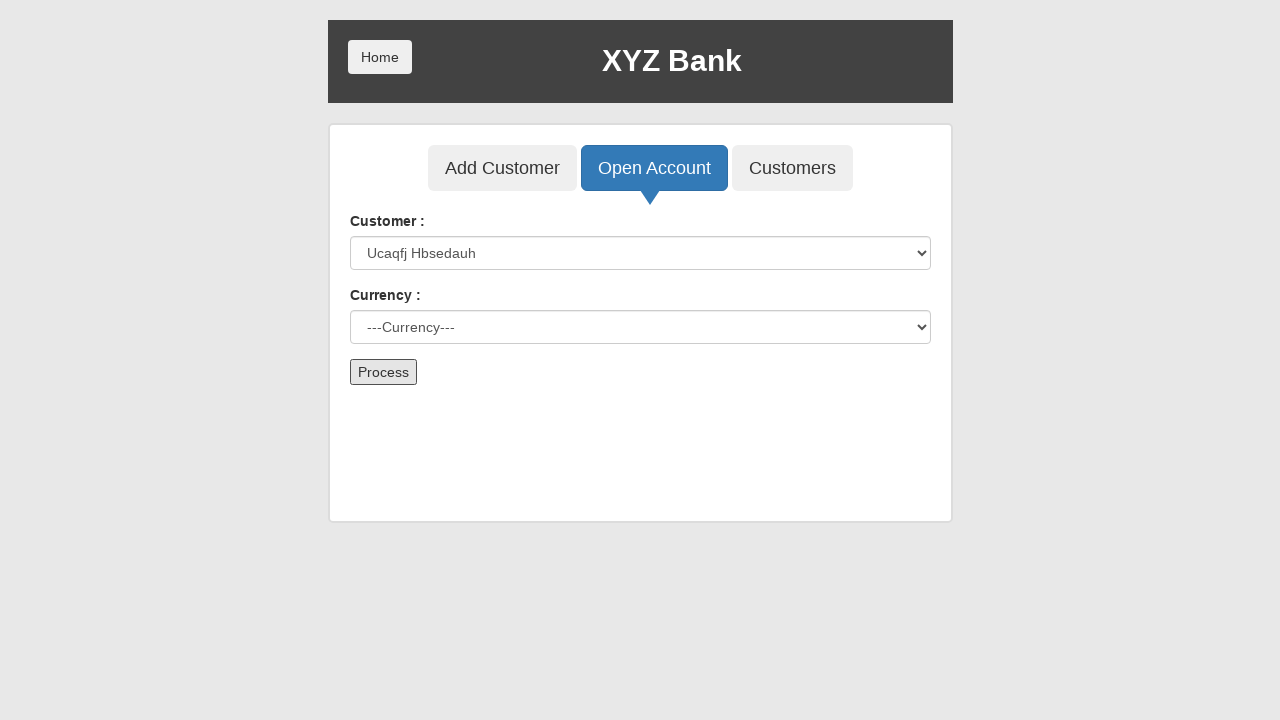

Selected Dollar currency on select#currency
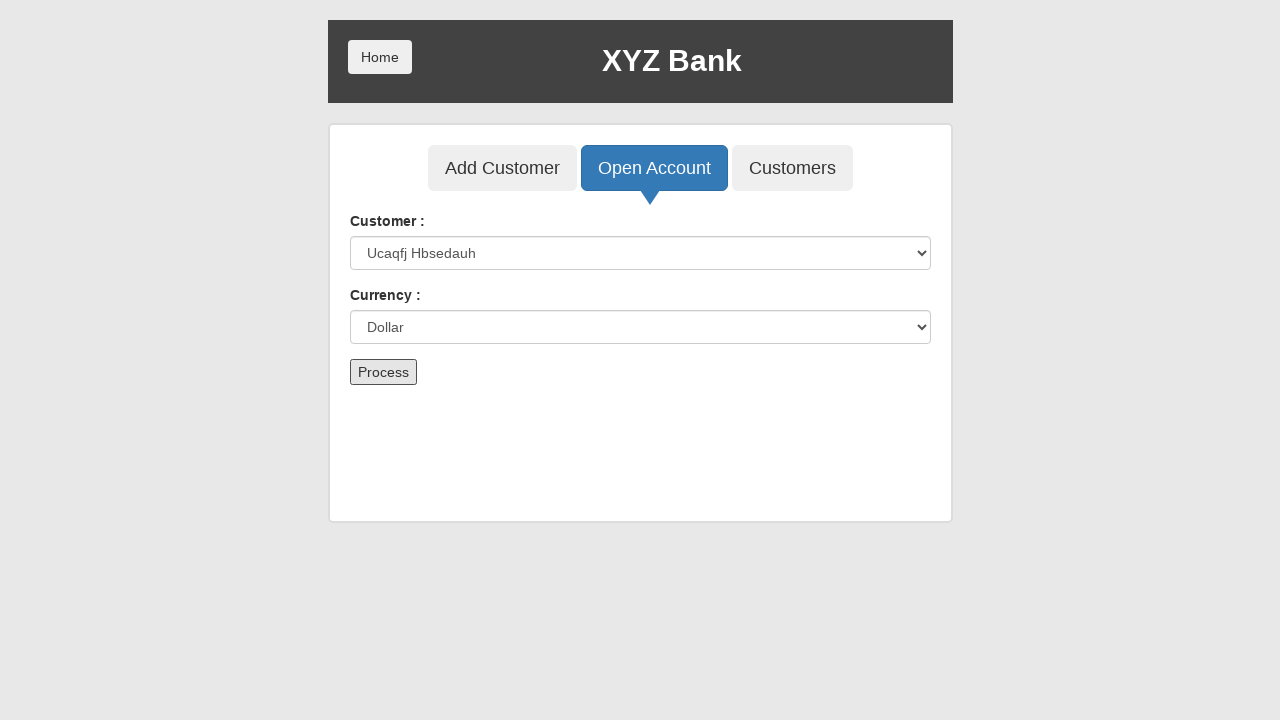

Clicked Process button to open account for customer 4 at (383, 372) on button:has-text('Process')
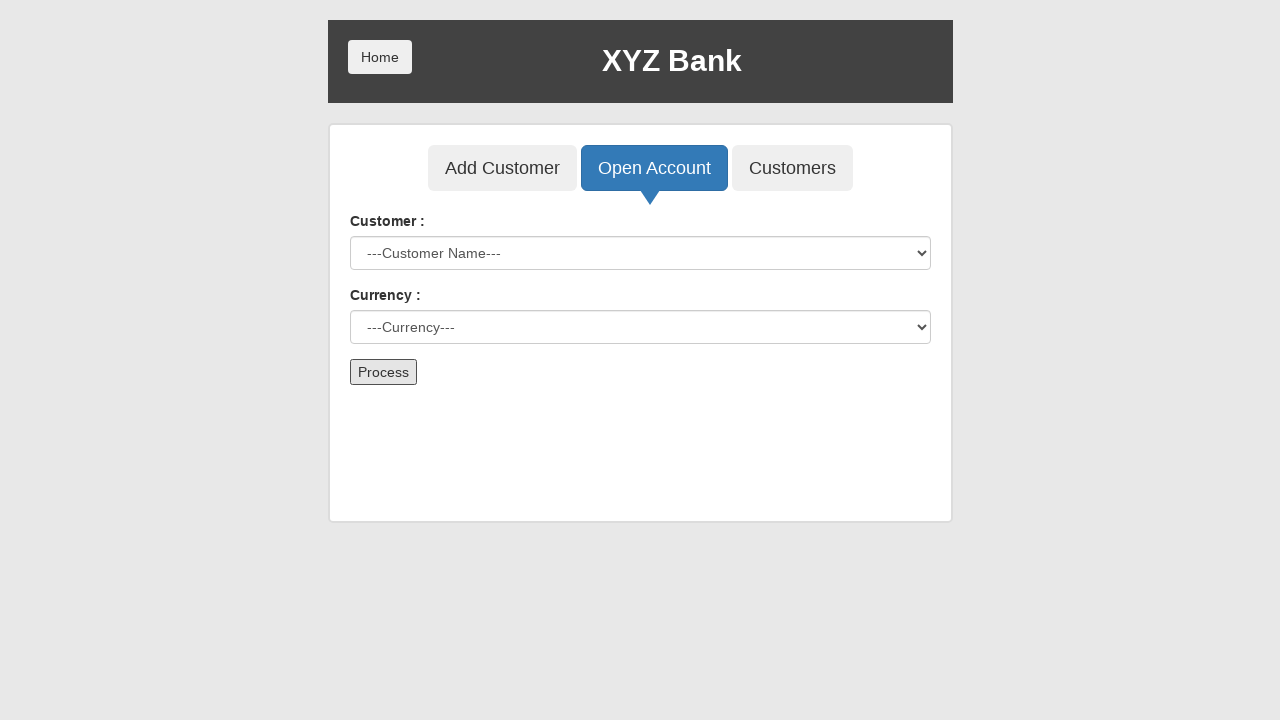

Waited and accepted account opening confirmation for customer 4
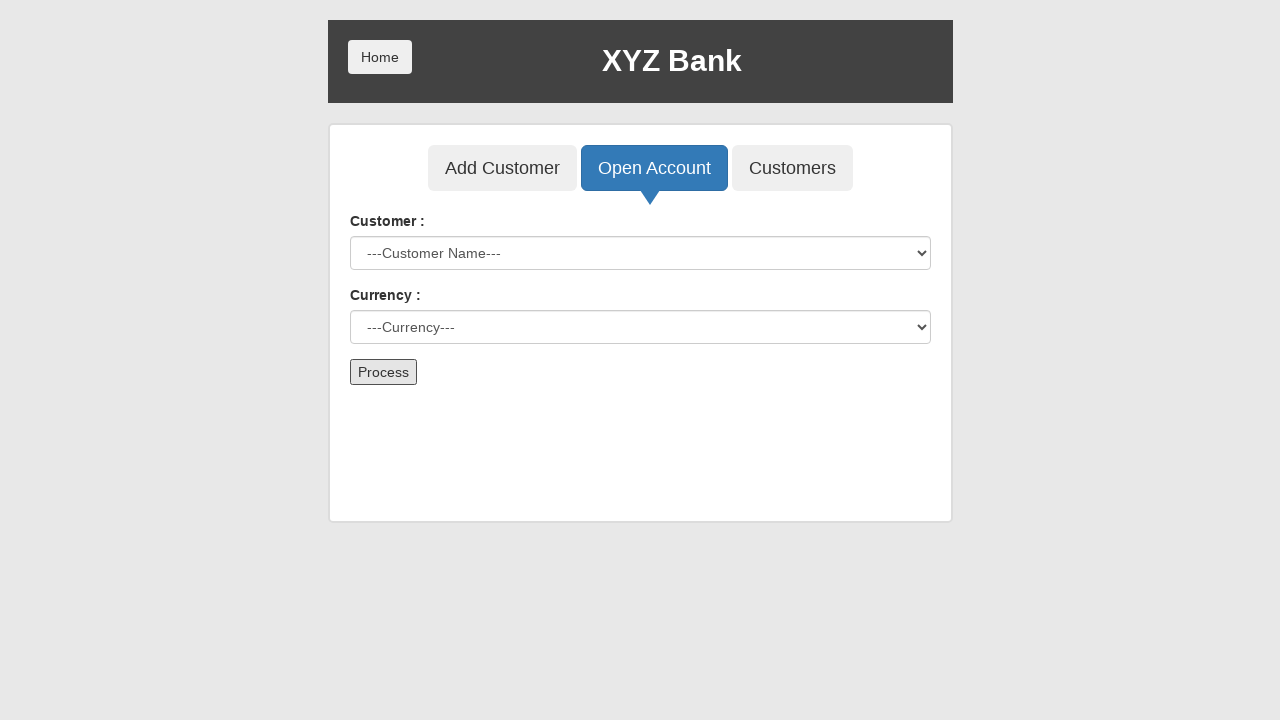

Selected customer at index 10 from dropdown on select#userSelect
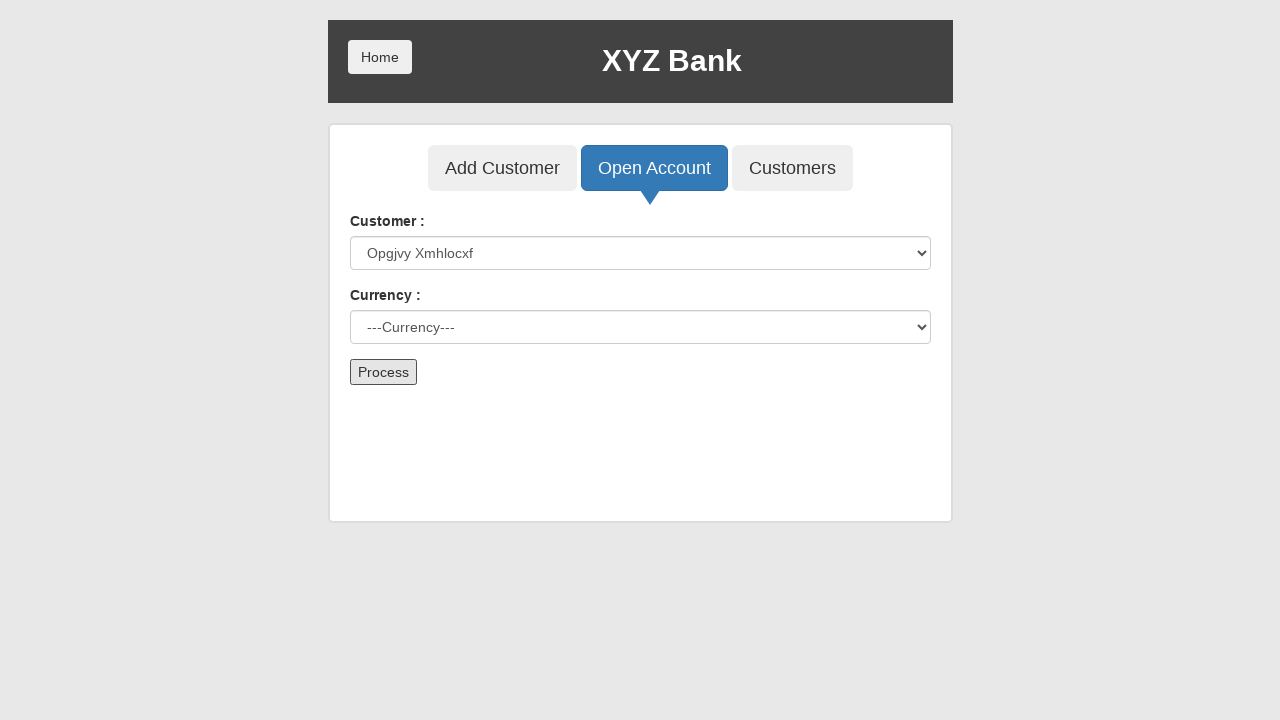

Selected Dollar currency on select#currency
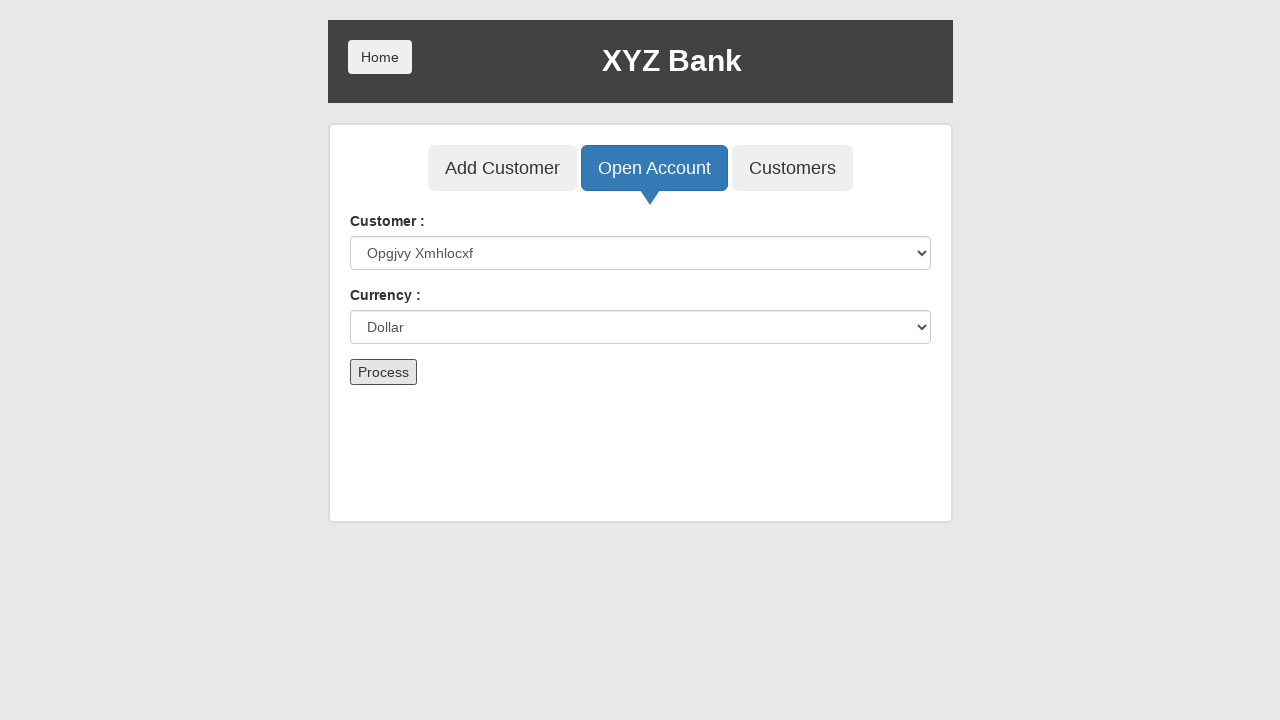

Clicked Process button to open account for customer 5 at (383, 372) on button:has-text('Process')
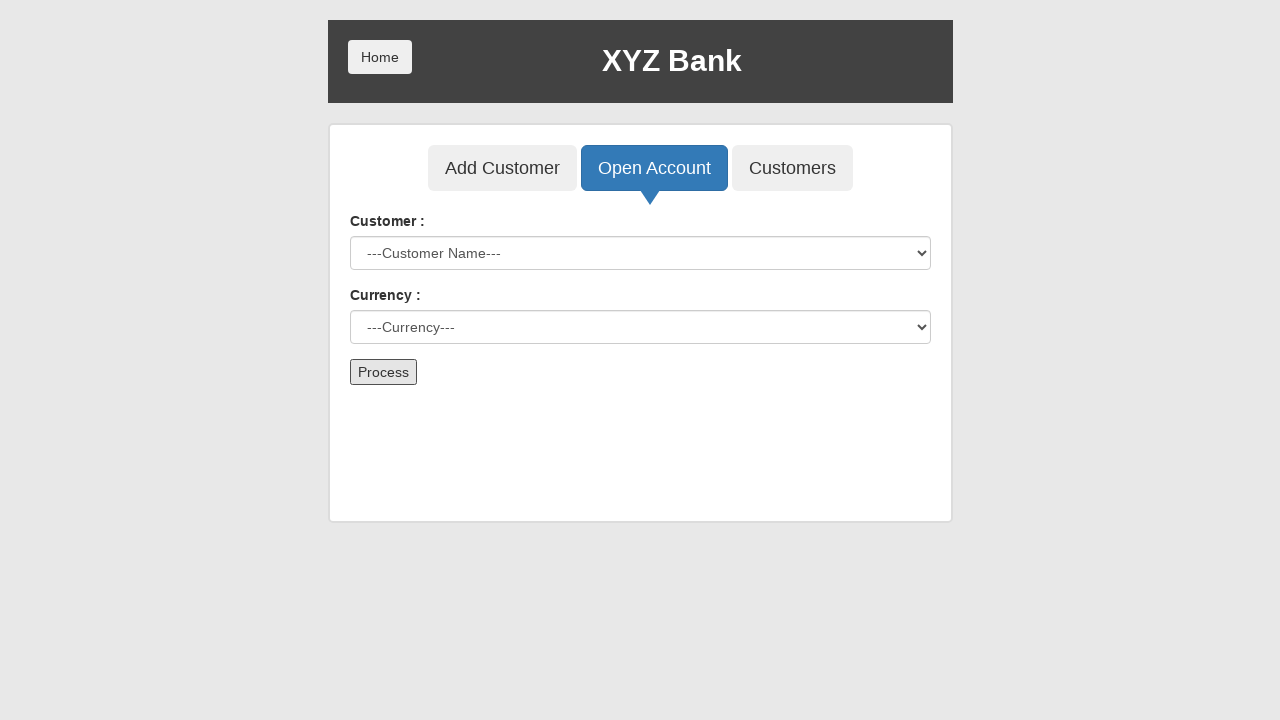

Waited and accepted account opening confirmation for customer 5
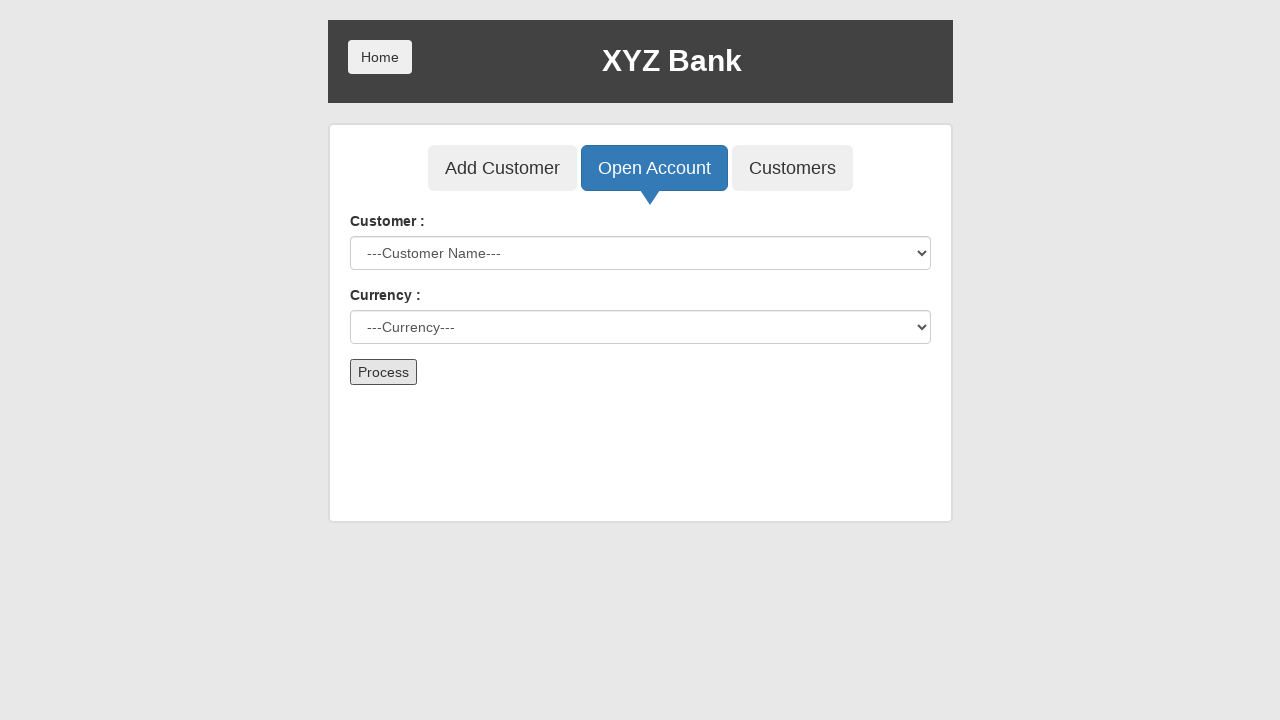

Clicked Customers button to verify customer creation at (792, 168) on button:has-text('Customers')
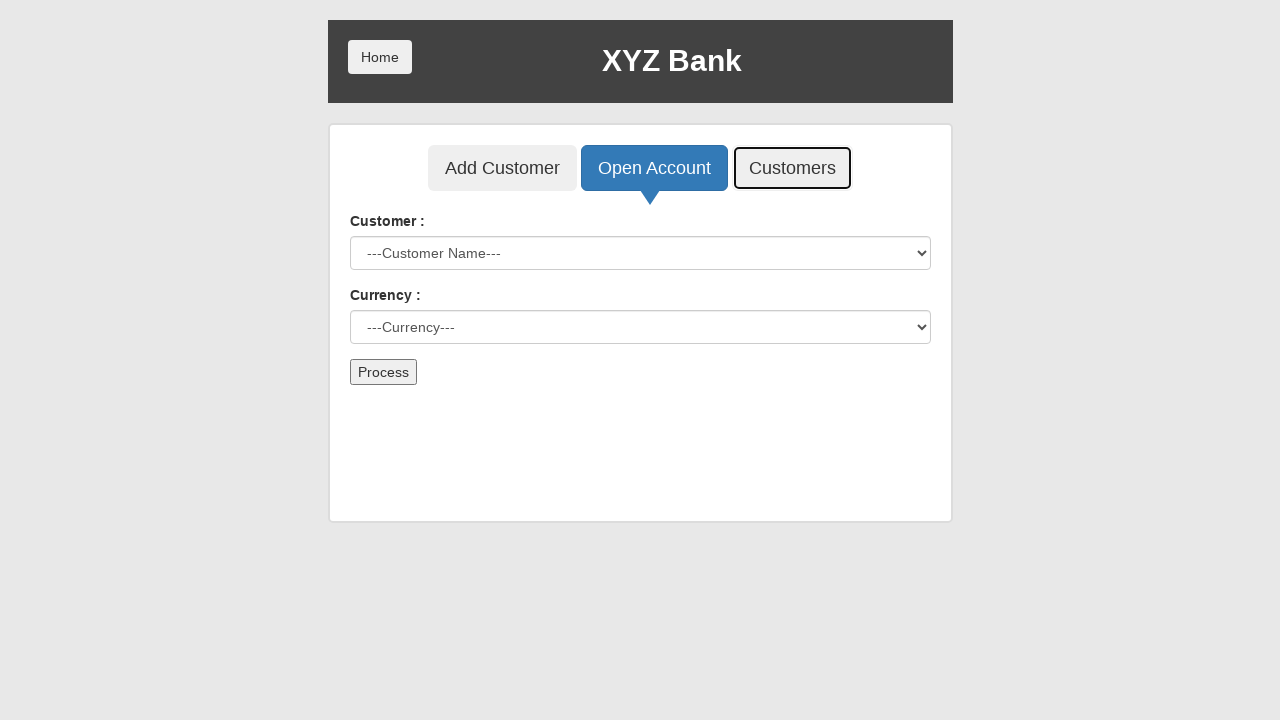

Customer table loaded successfully
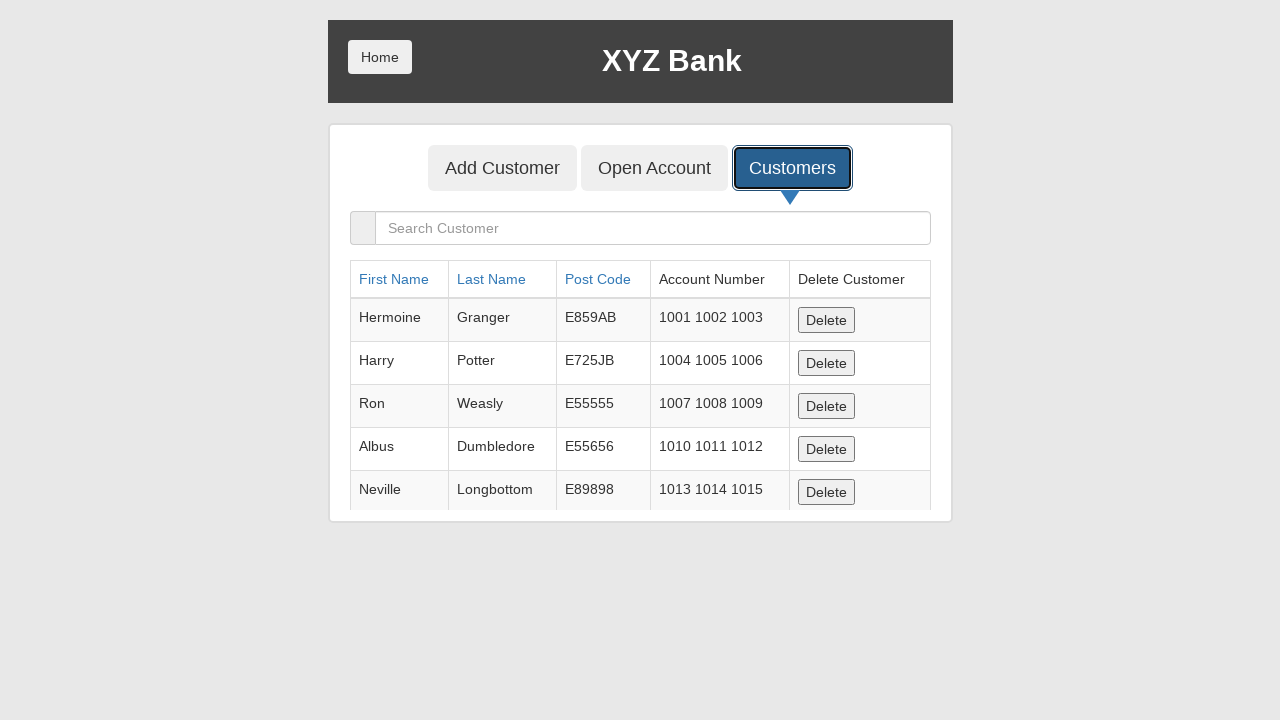

Clicked Home button to return to main page at (380, 57) on button:has-text('Home')
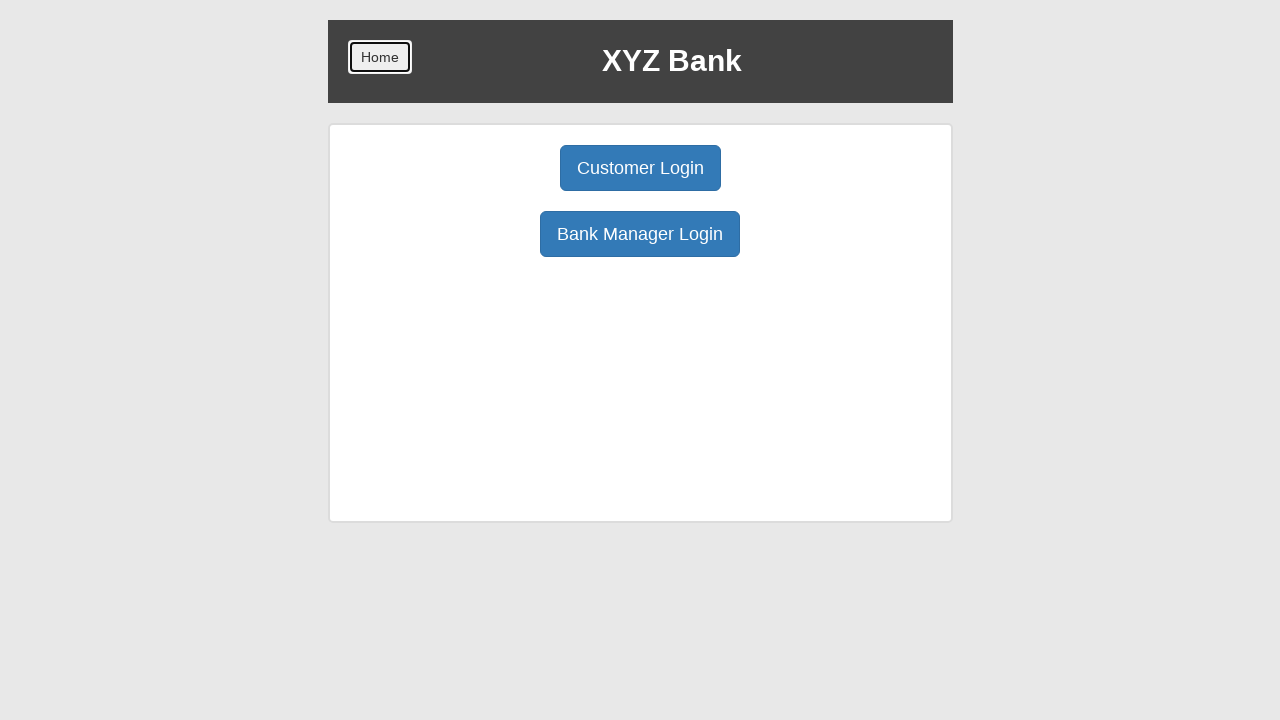

Clicked Customer Login button at (640, 168) on button:has-text('Customer Login')
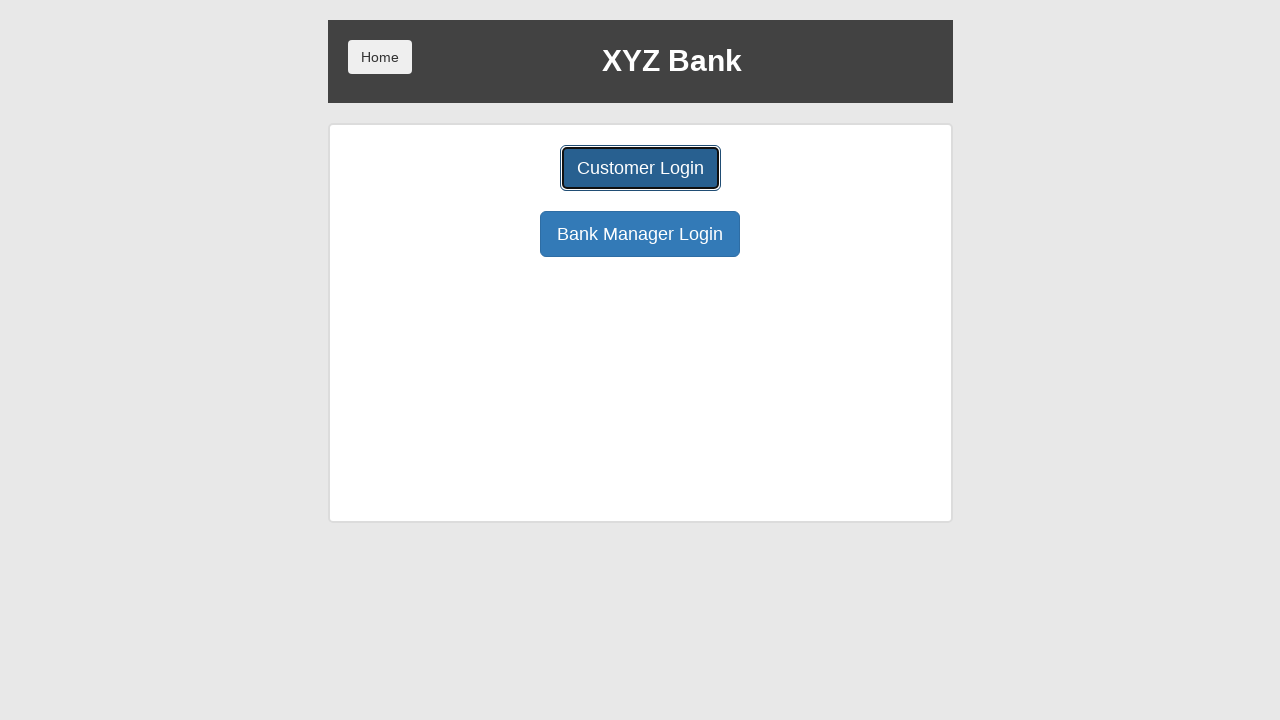

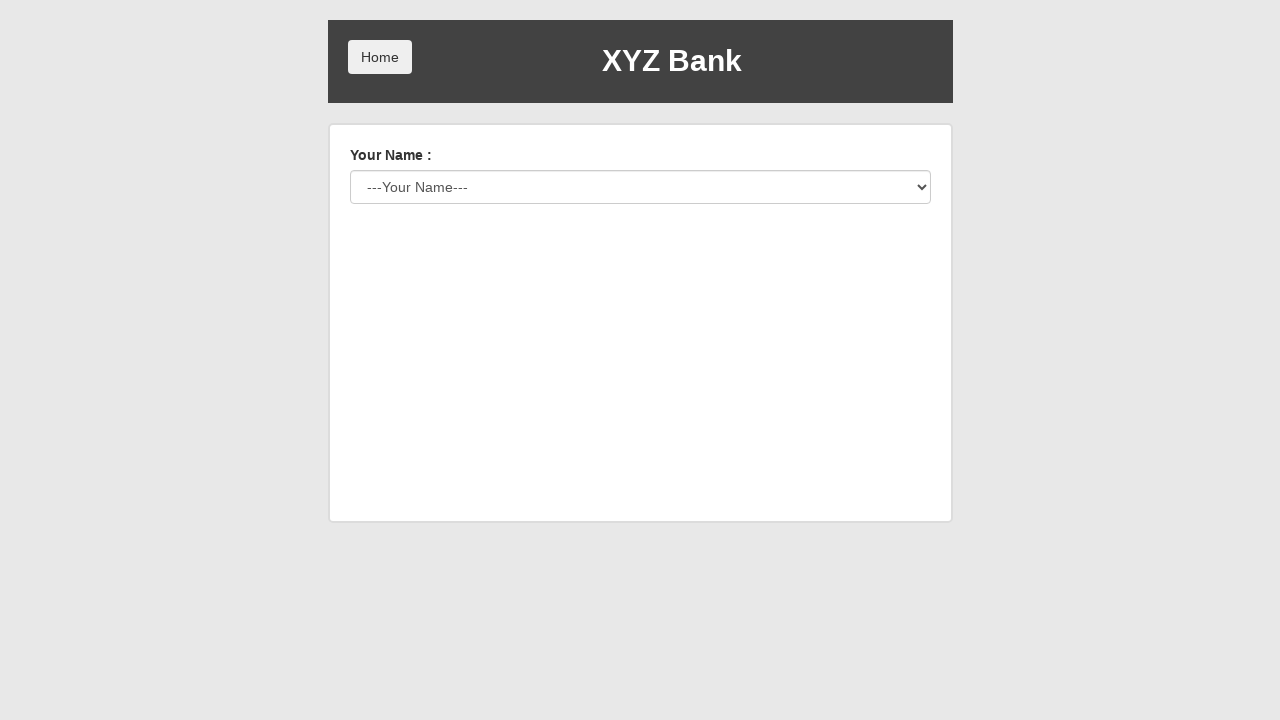